Tests a horizontal slider control by using arrow keys to increment and decrement the slider value, verifying the displayed value updates correctly at each step.

Starting URL: https://the-internet.herokuapp.com/horizontal_slider

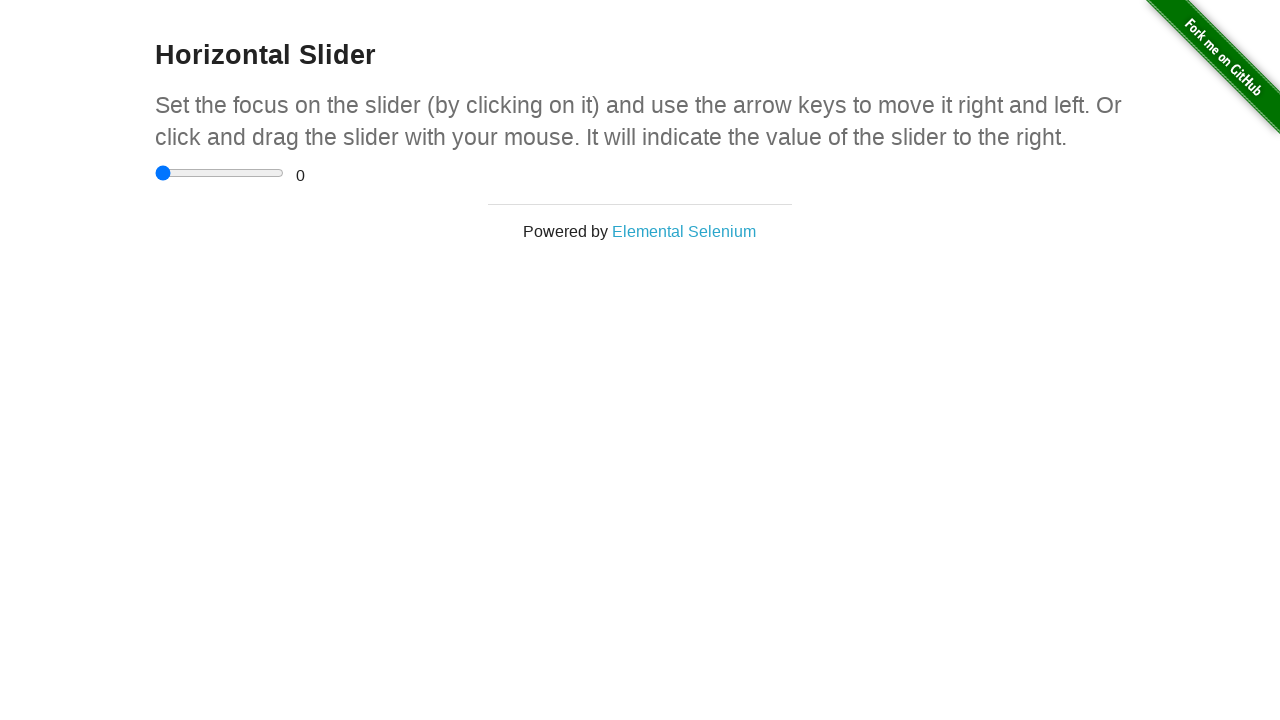

Slider element is visible and ready
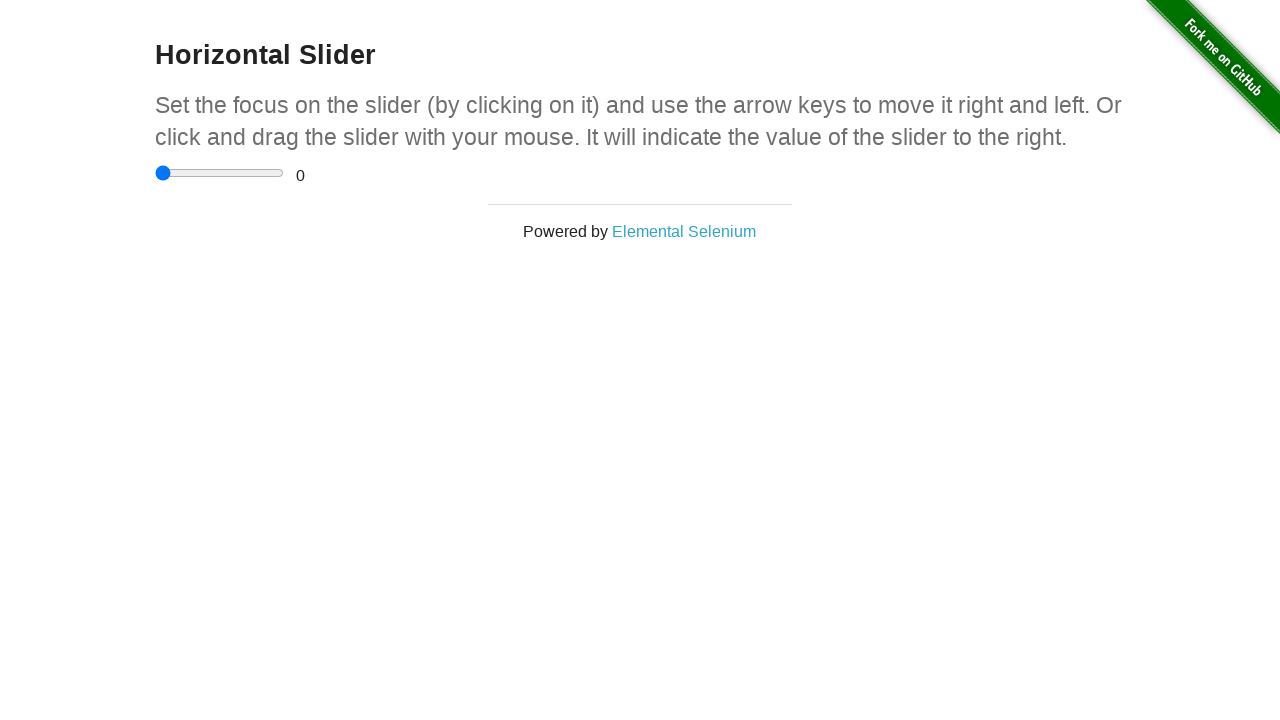

Verified initial slider value is 0
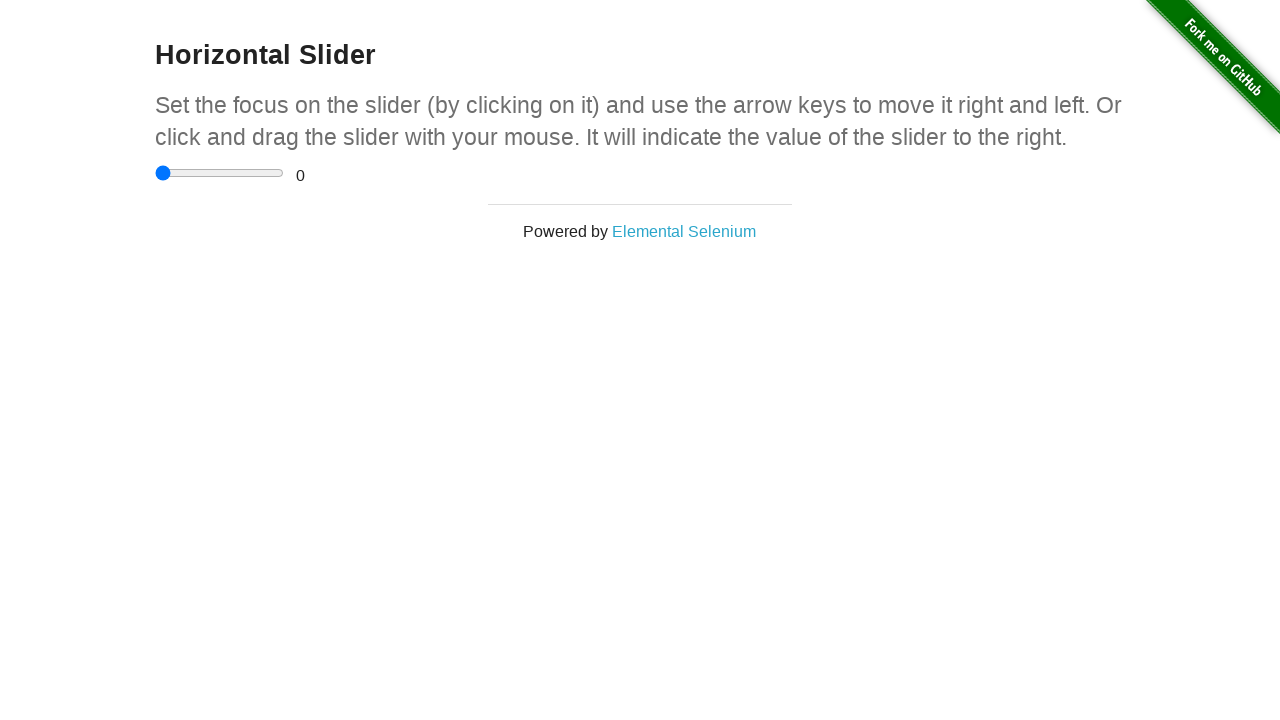

Pressed ArrowRight to increment slider (iteration 1/10) on xpath=//html/body/div[2]/div/div/div/input
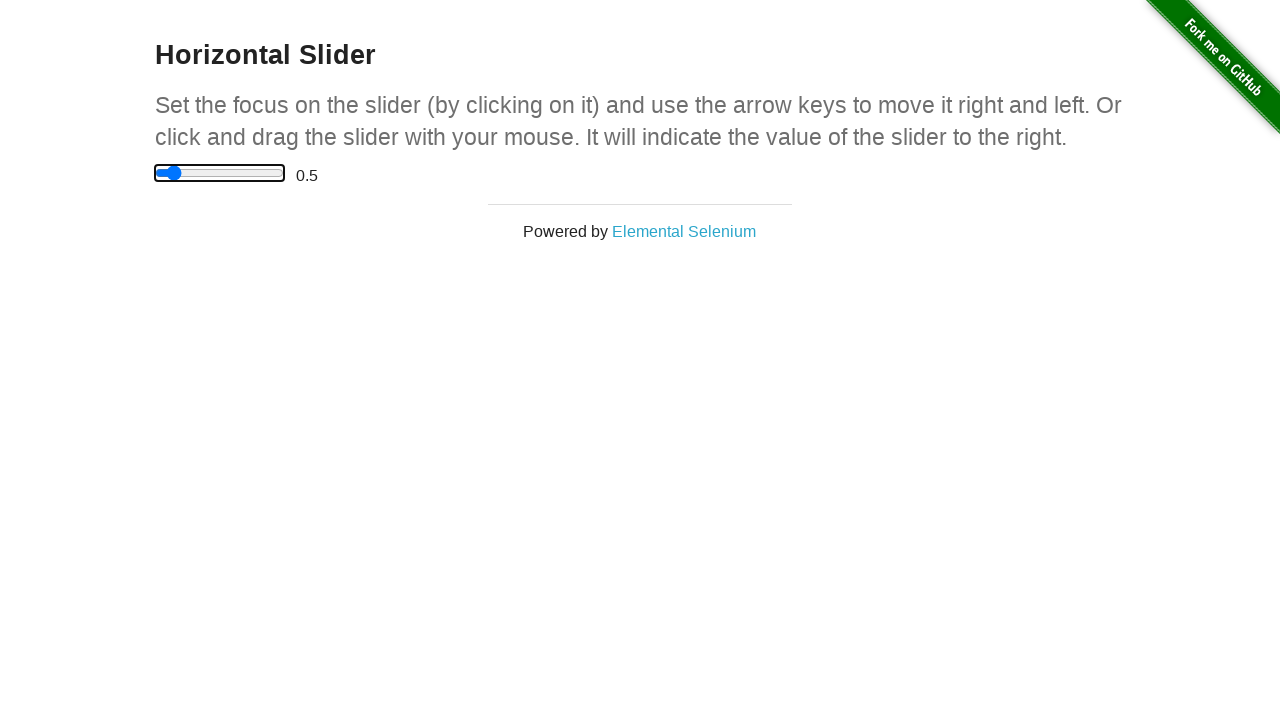

Waited for slider value update, expected value: 0.5
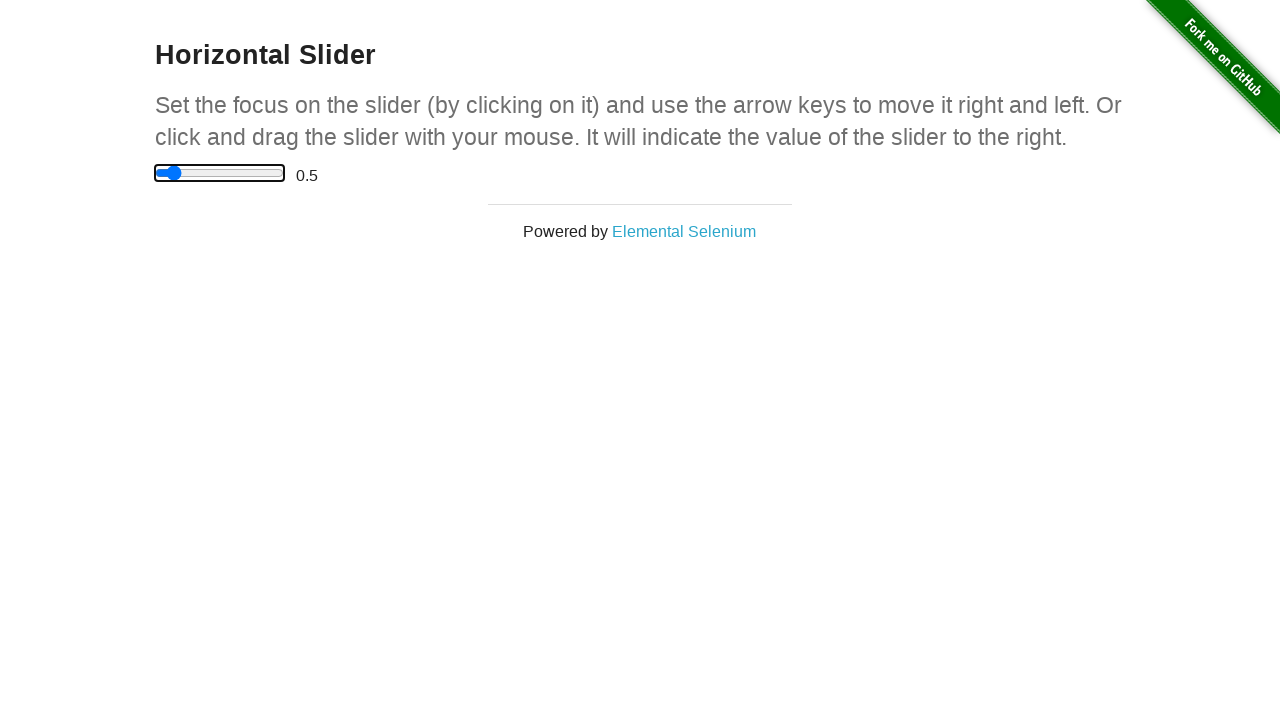

Verified slider value is 0.5
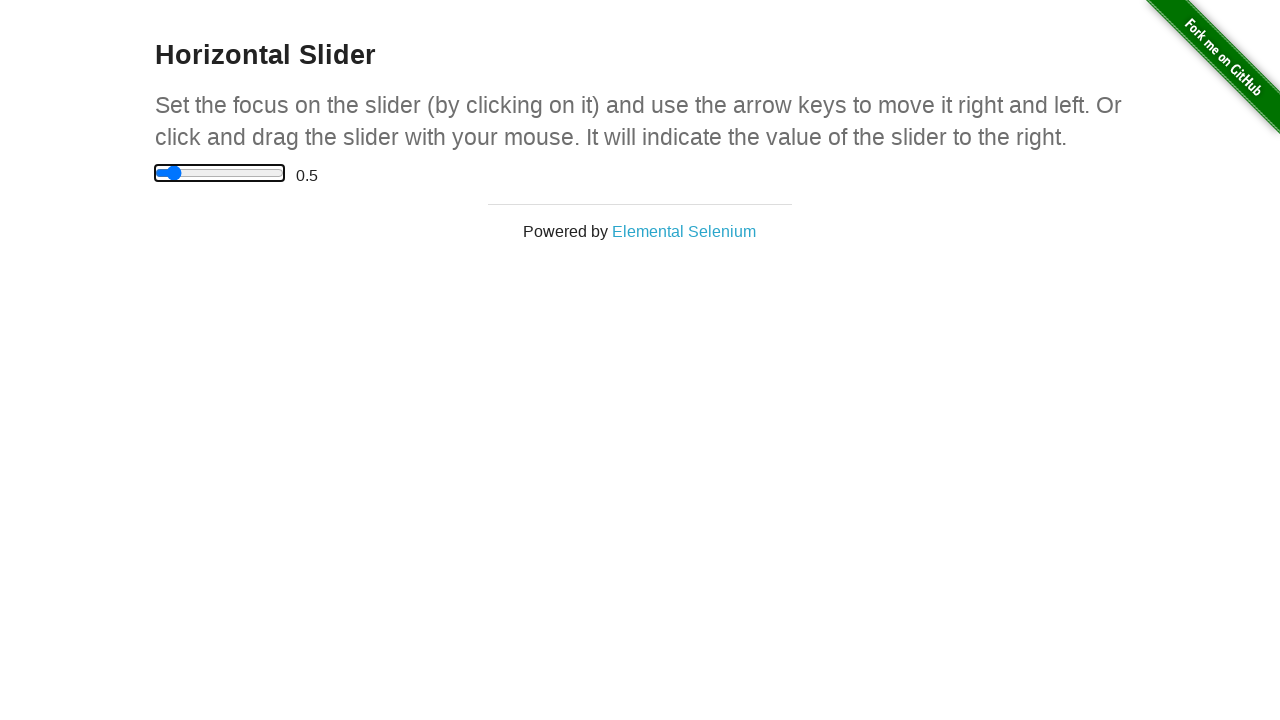

Pressed ArrowRight to increment slider (iteration 2/10) on xpath=//html/body/div[2]/div/div/div/input
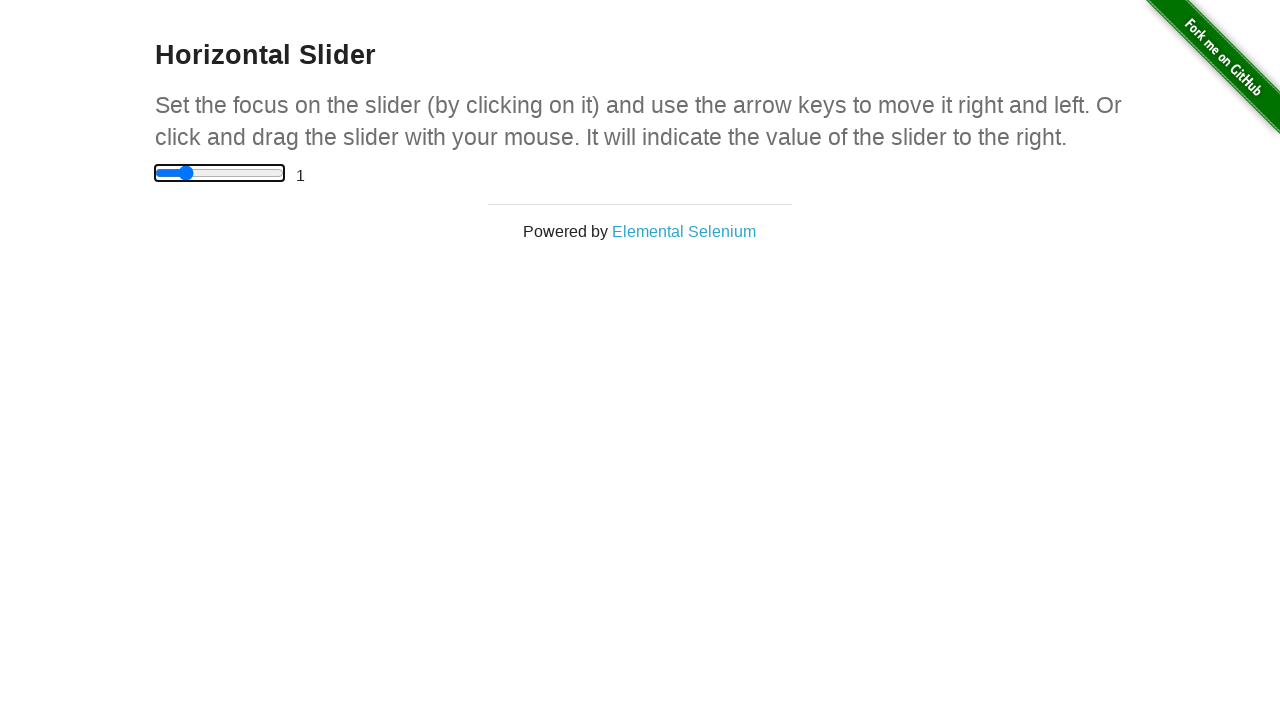

Waited for slider value update, expected value: 1.0
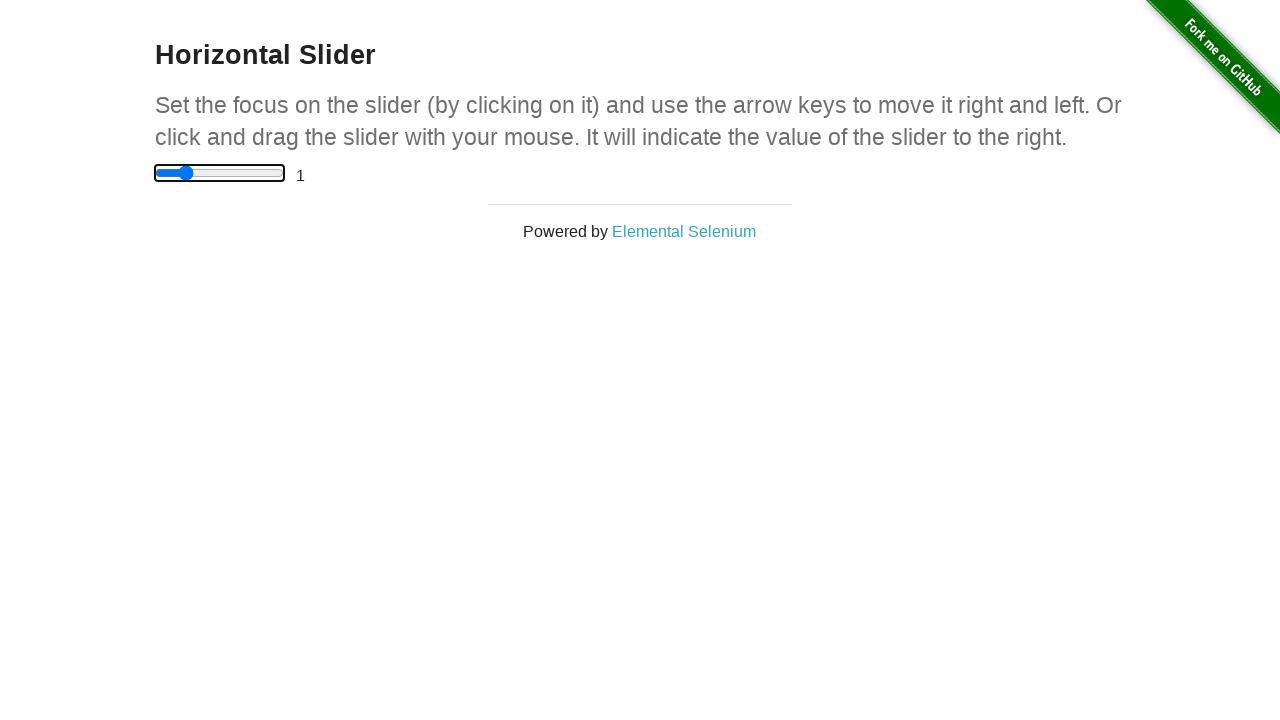

Verified slider value is 1.0
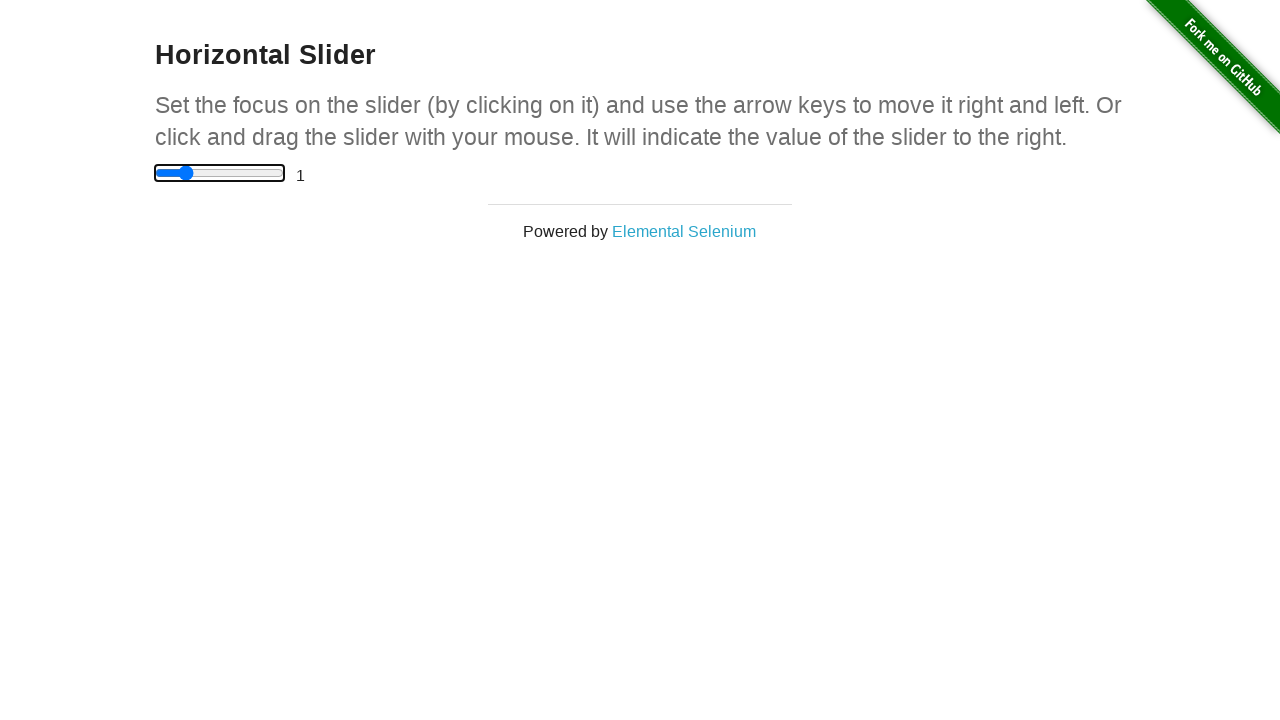

Pressed ArrowRight to increment slider (iteration 3/10) on xpath=//html/body/div[2]/div/div/div/input
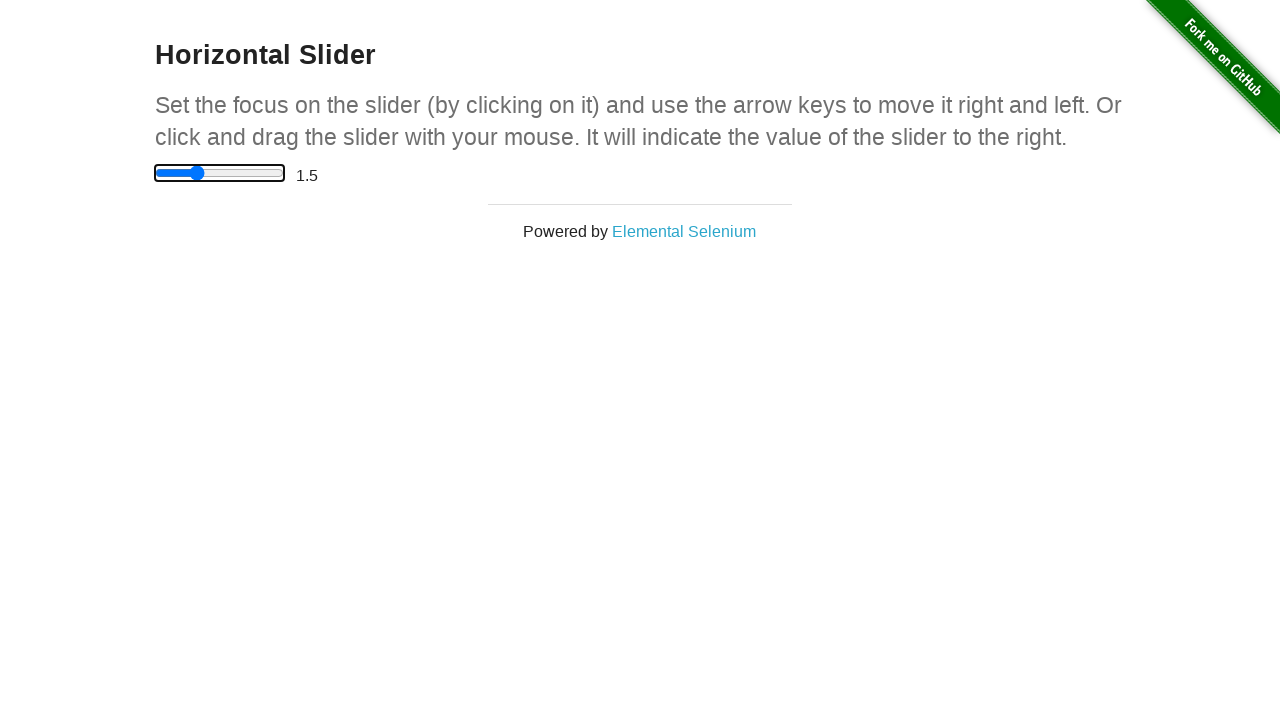

Waited for slider value update, expected value: 1.5
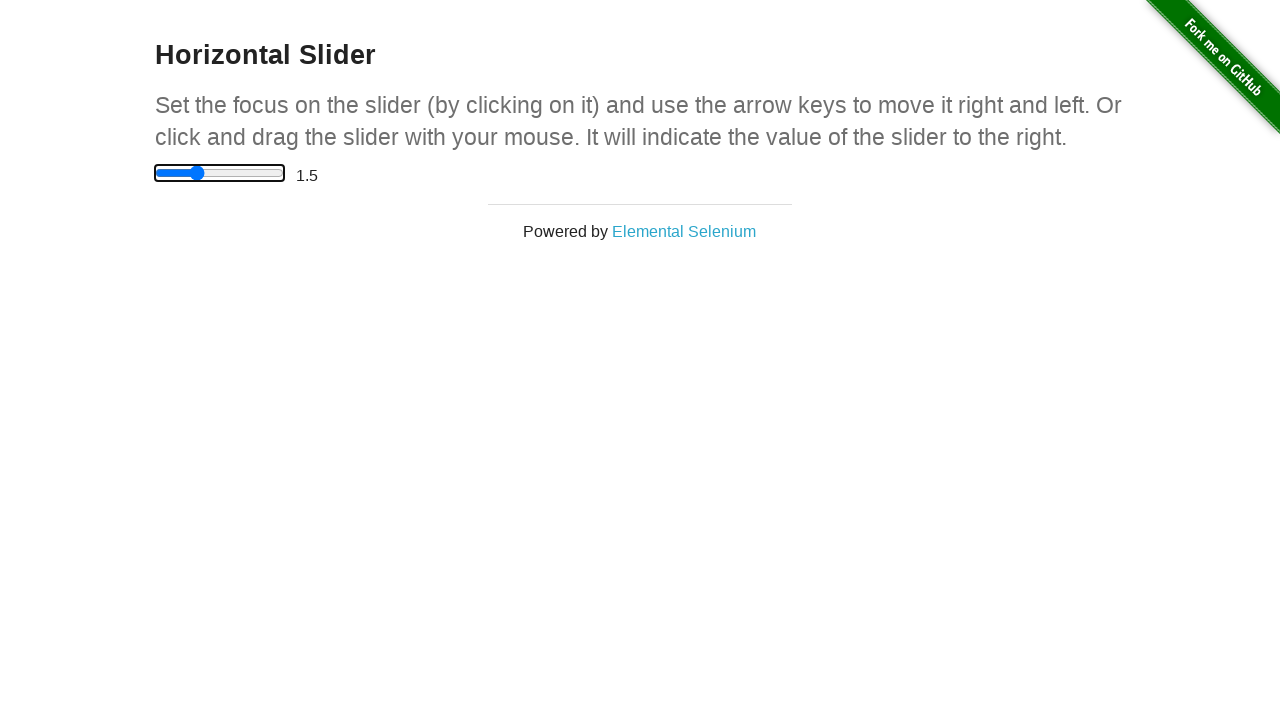

Verified slider value is 1.5
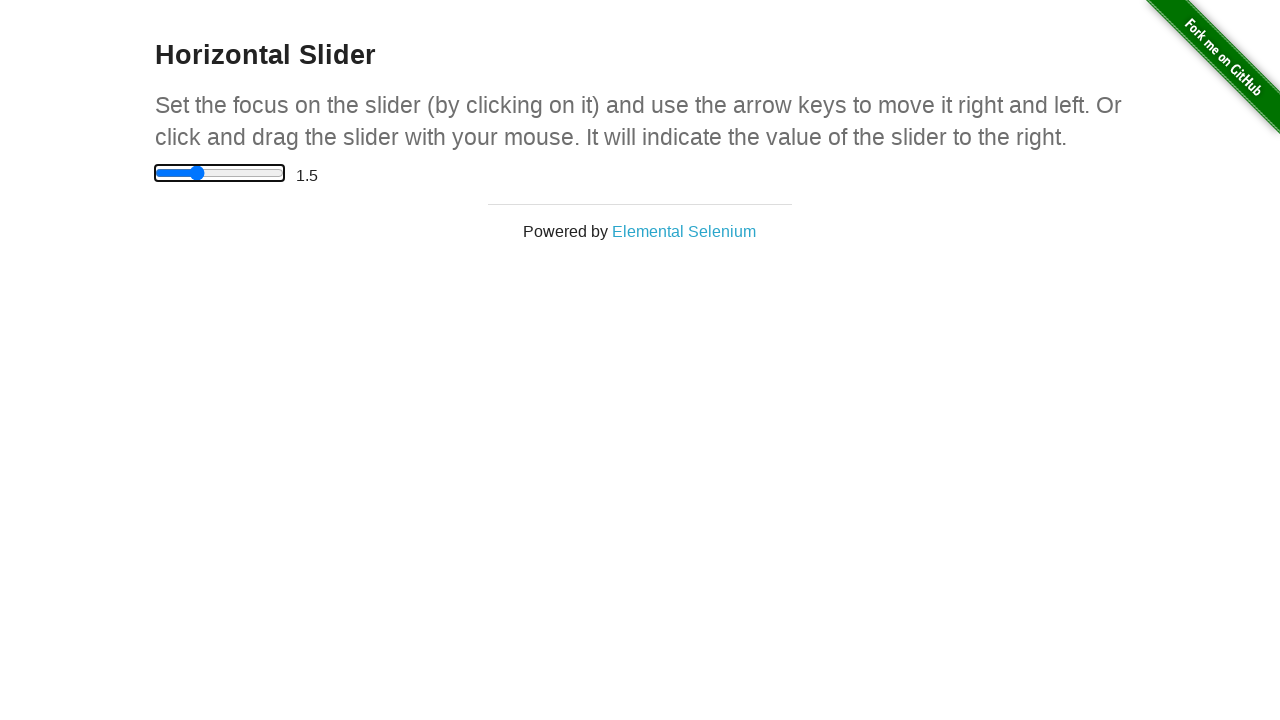

Pressed ArrowRight to increment slider (iteration 4/10) on xpath=//html/body/div[2]/div/div/div/input
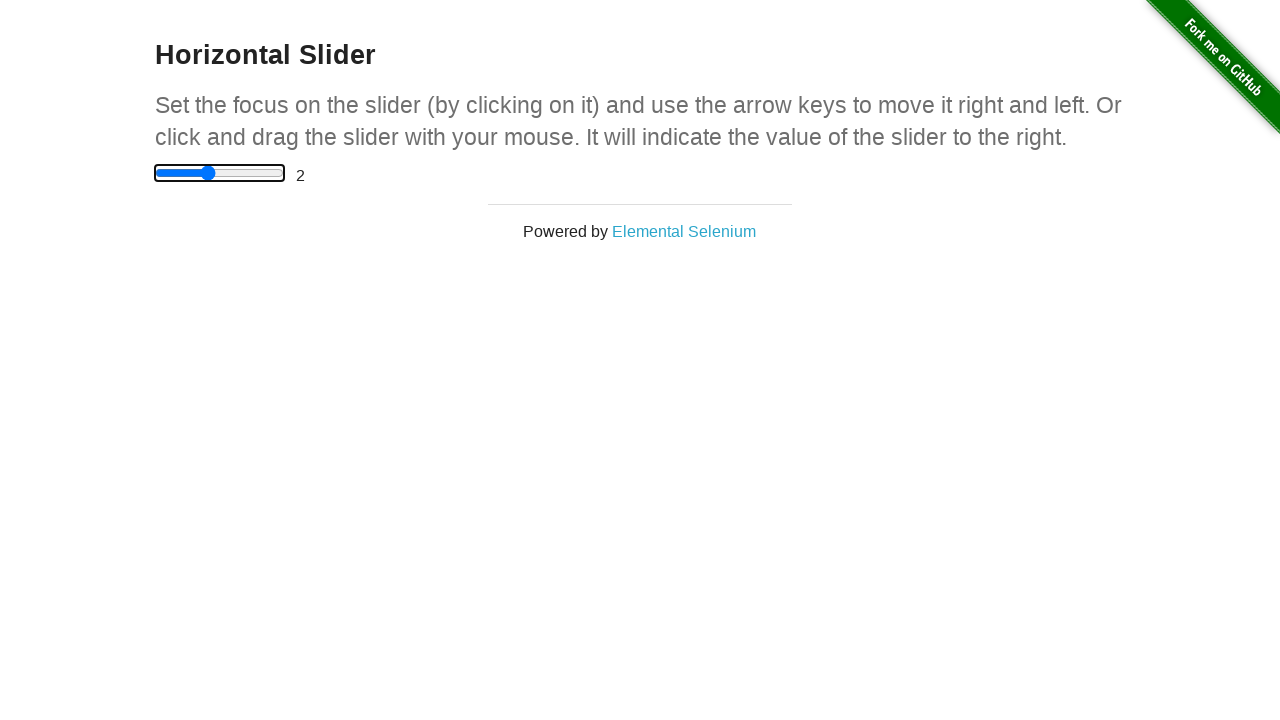

Waited for slider value update, expected value: 2.0
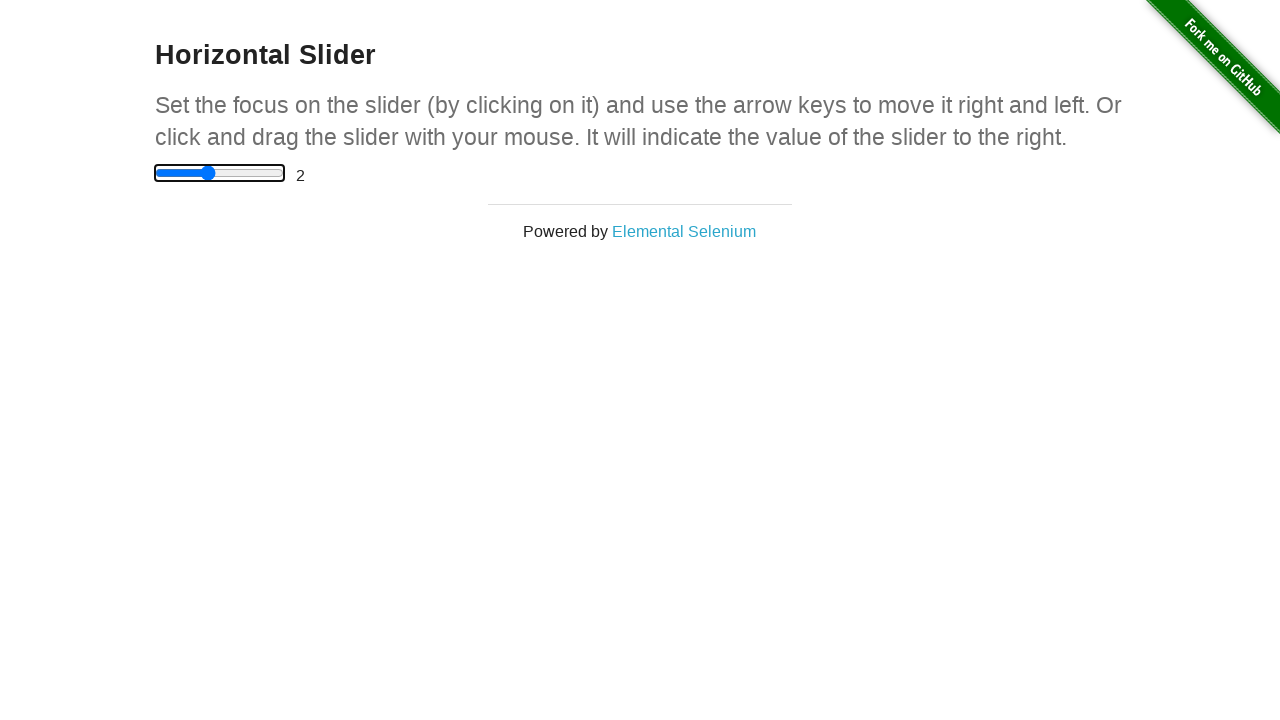

Verified slider value is 2.0
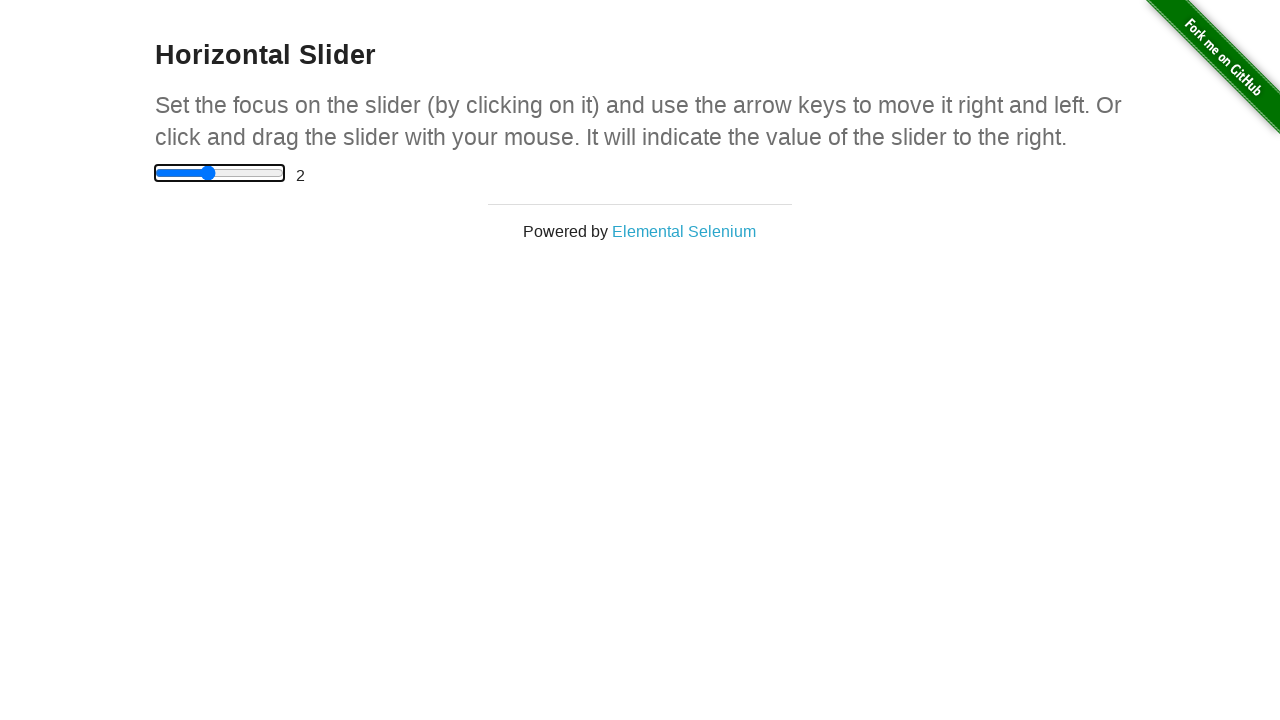

Pressed ArrowRight to increment slider (iteration 5/10) on xpath=//html/body/div[2]/div/div/div/input
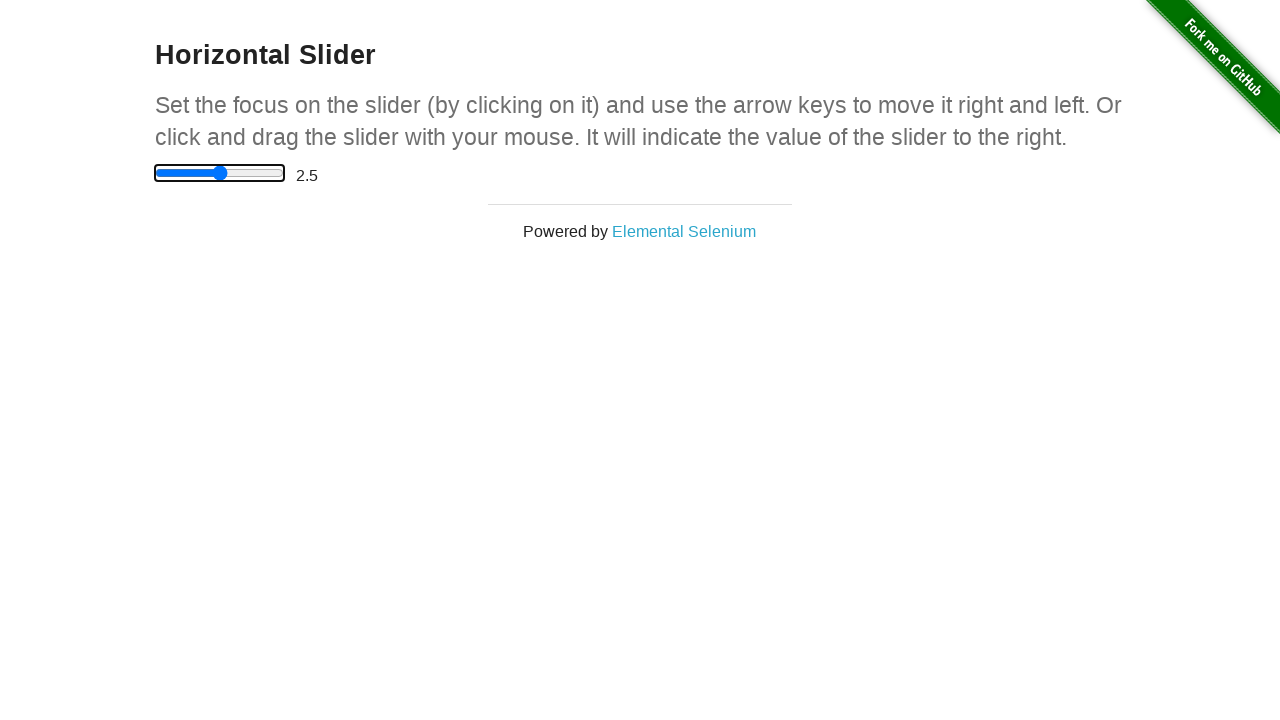

Waited for slider value update, expected value: 2.5
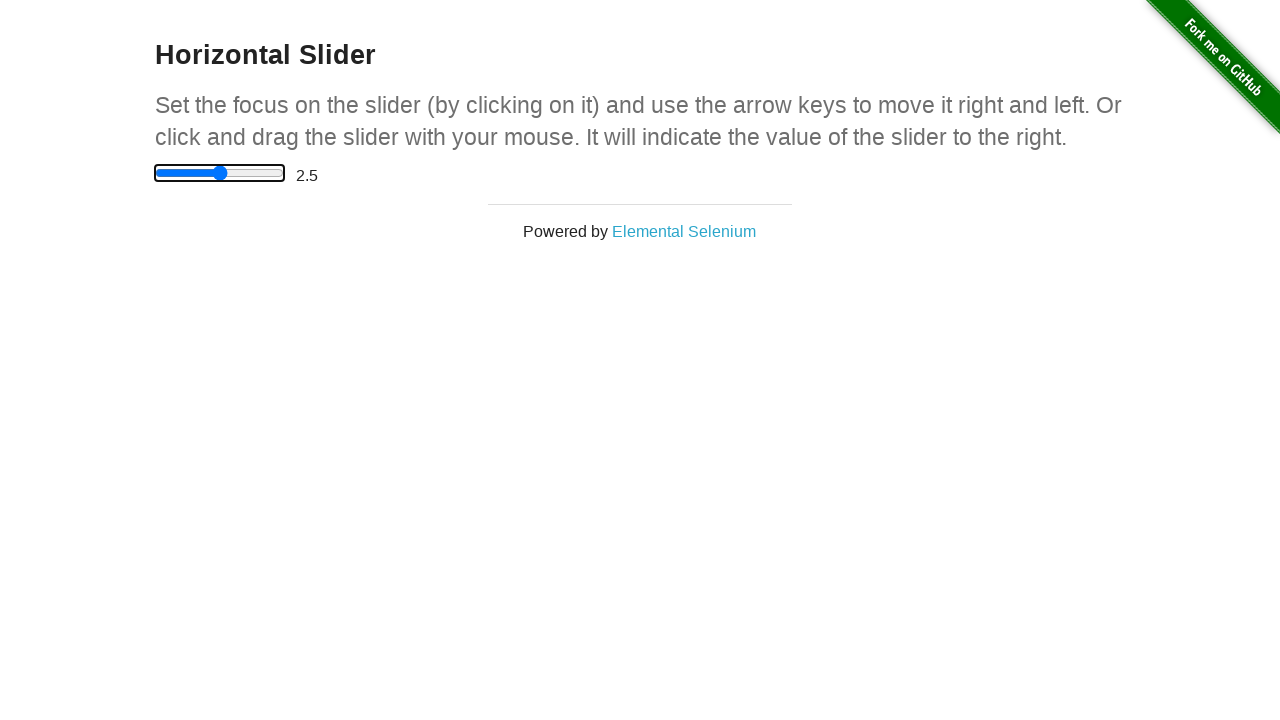

Verified slider value is 2.5
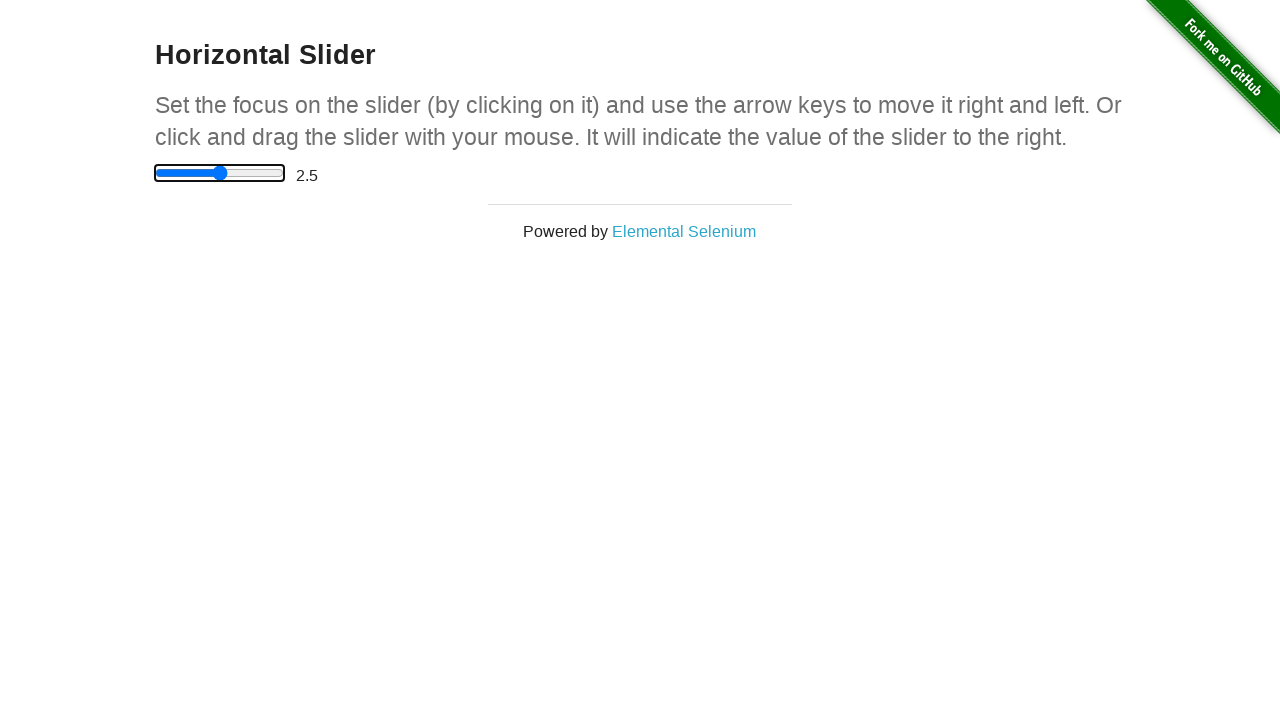

Pressed ArrowRight to increment slider (iteration 6/10) on xpath=//html/body/div[2]/div/div/div/input
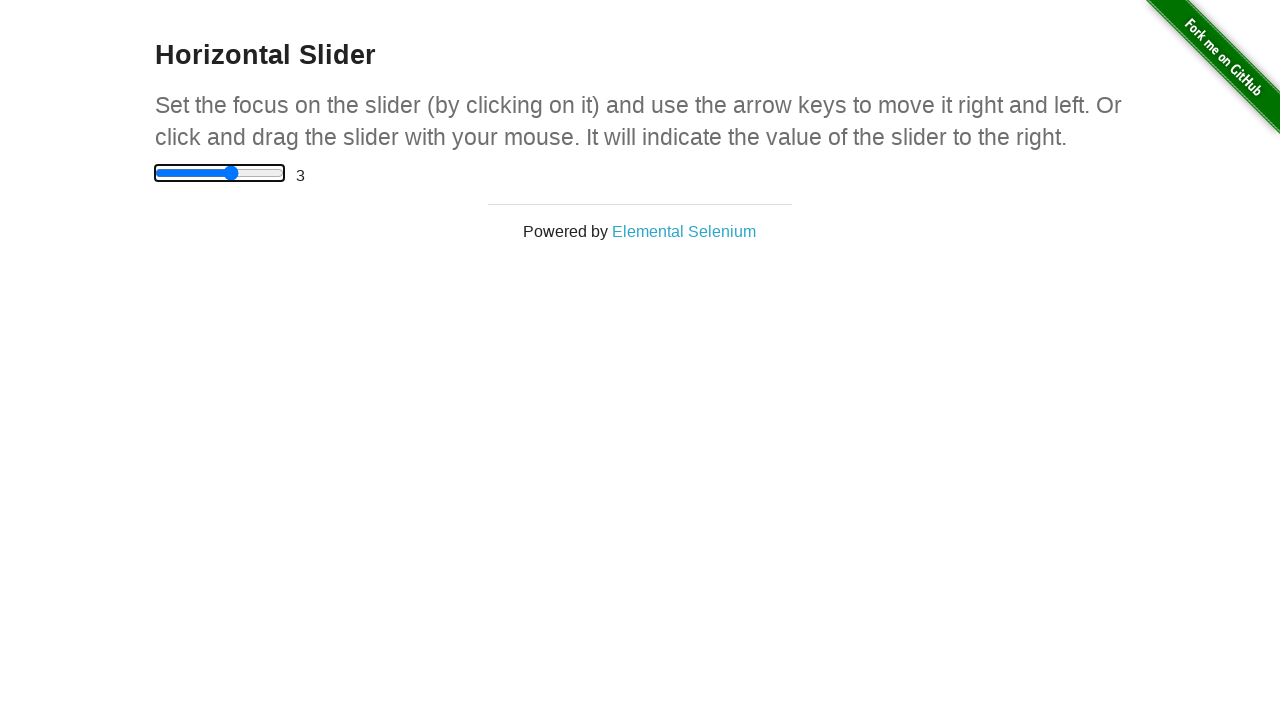

Waited for slider value update, expected value: 3.0
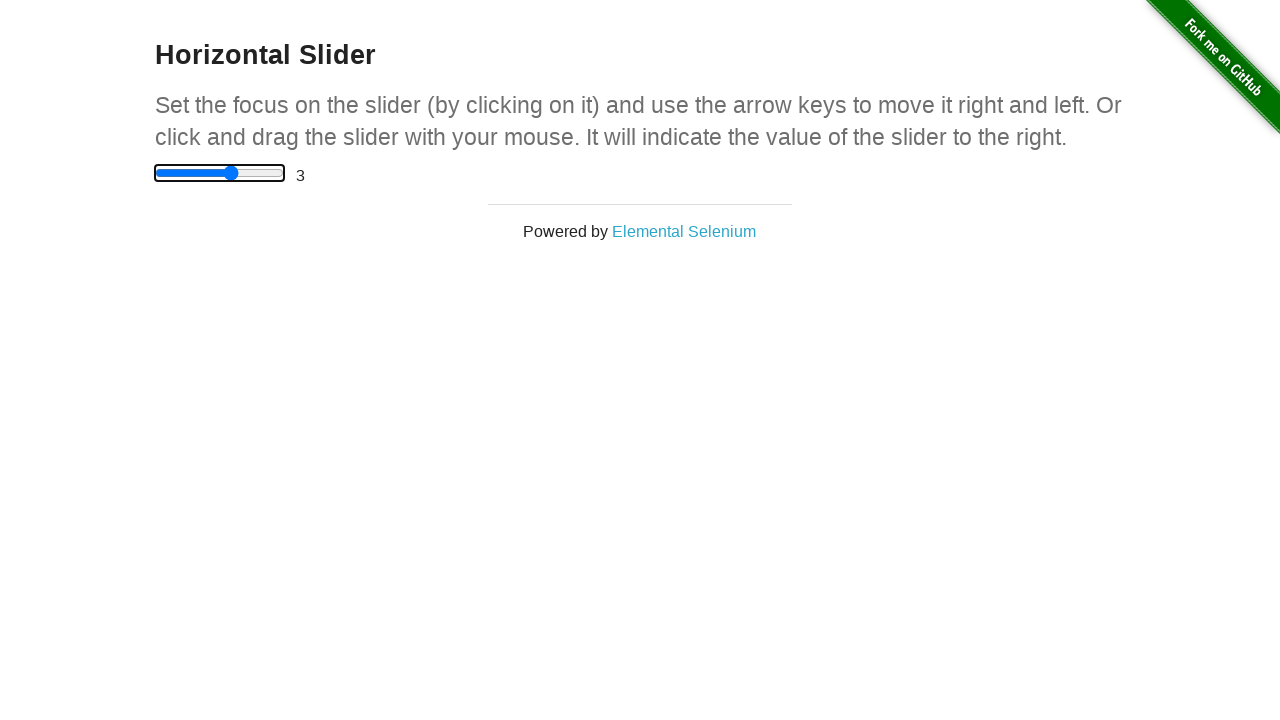

Verified slider value is 3.0
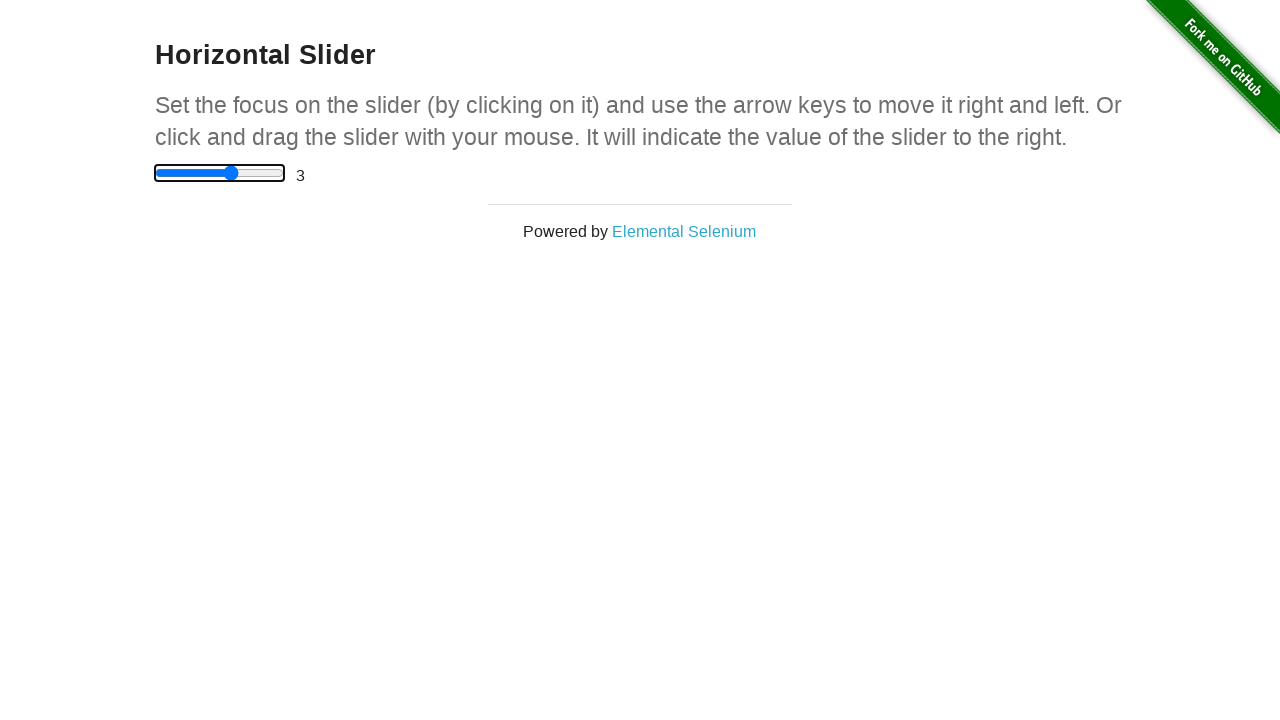

Pressed ArrowRight to increment slider (iteration 7/10) on xpath=//html/body/div[2]/div/div/div/input
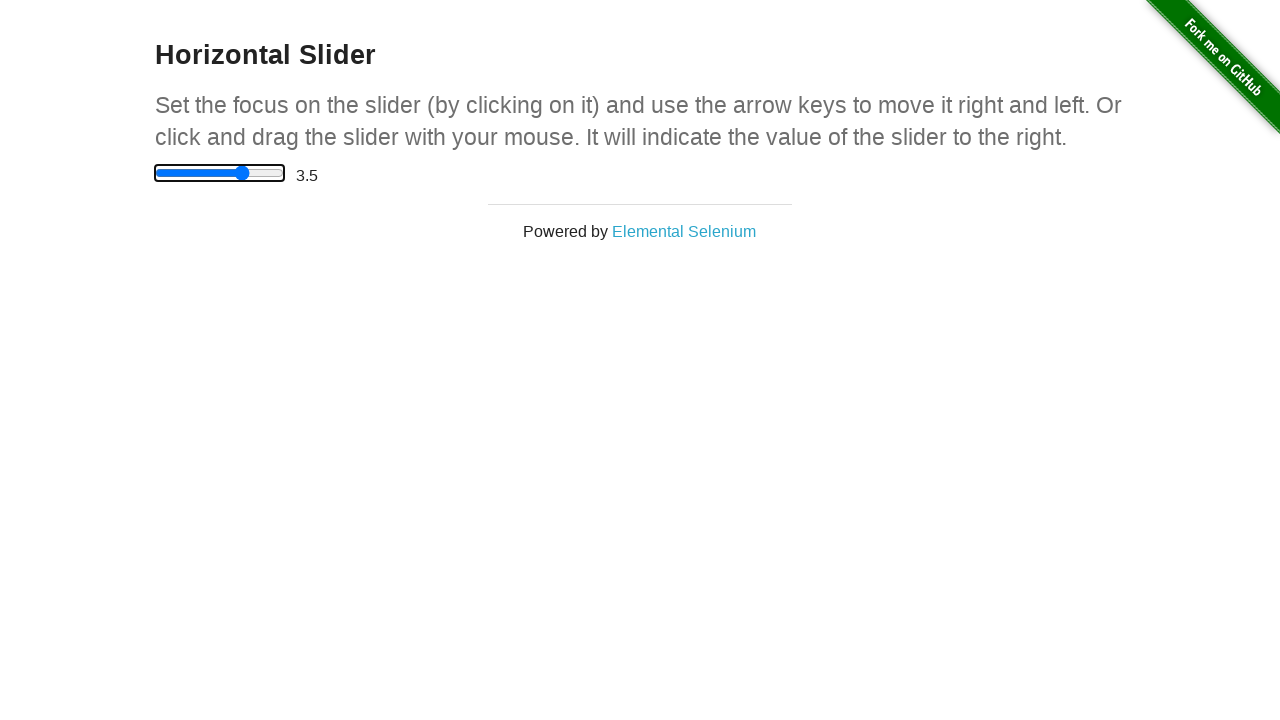

Waited for slider value update, expected value: 3.5
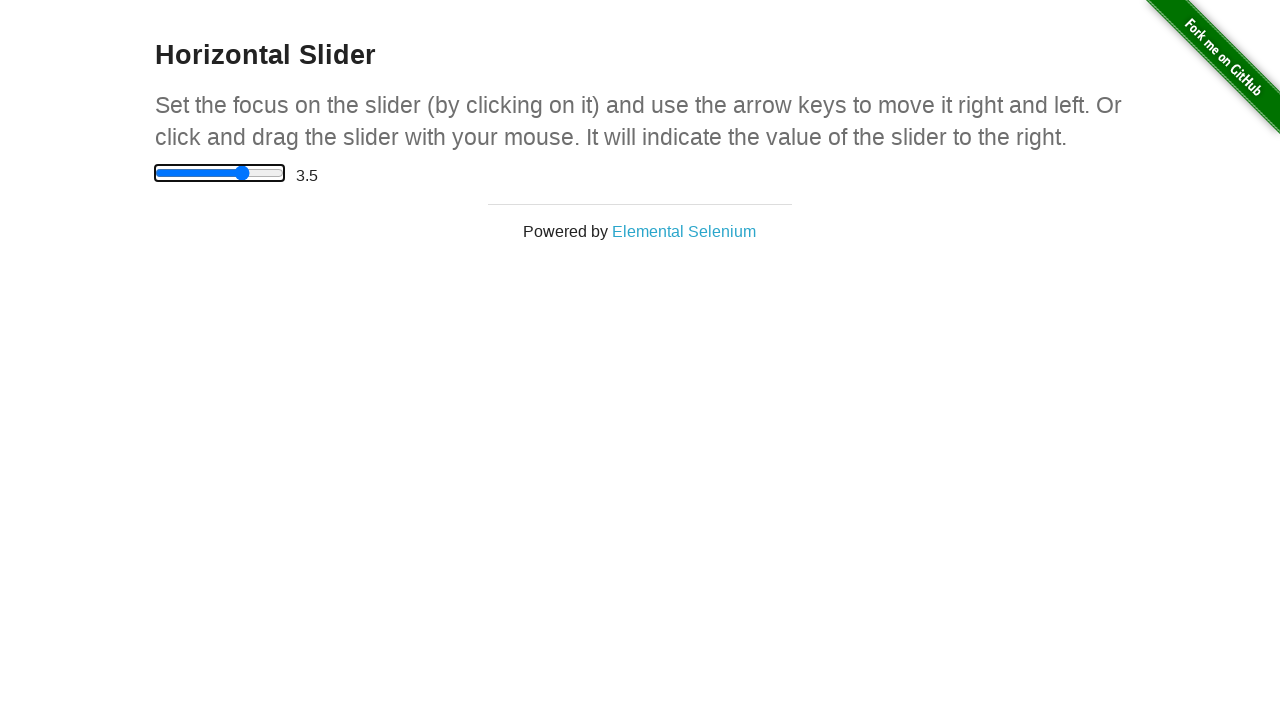

Verified slider value is 3.5
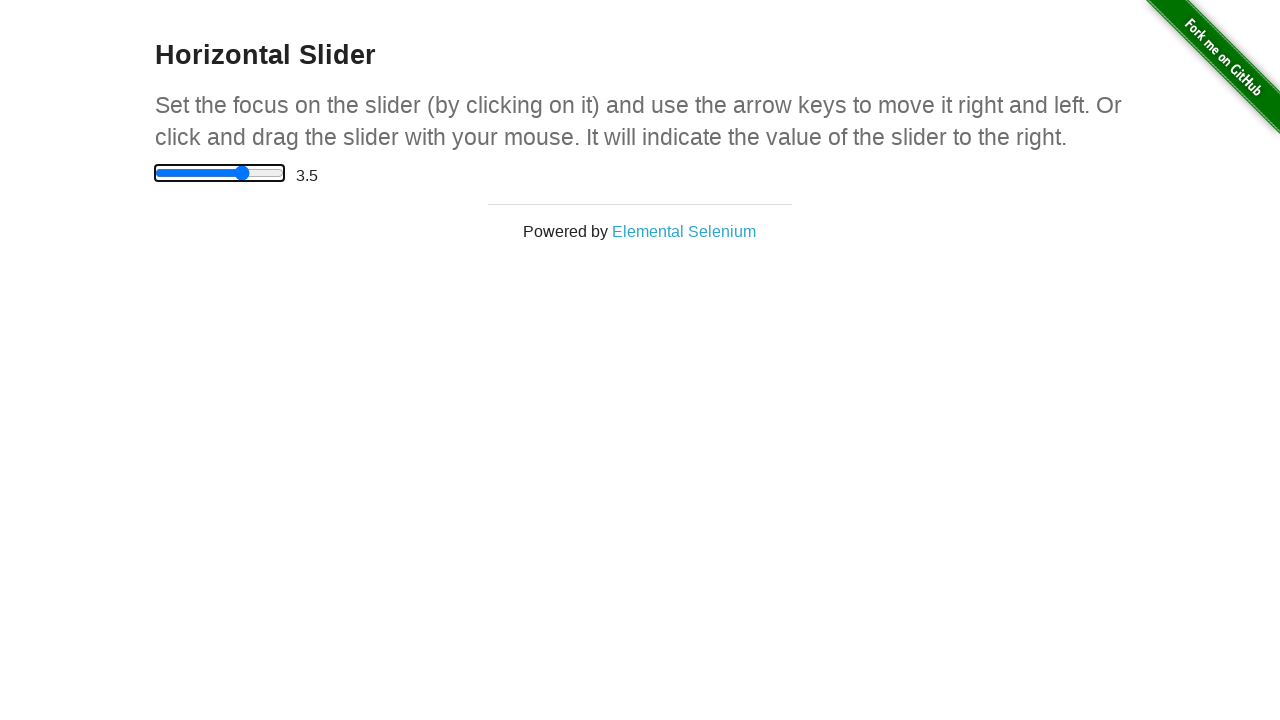

Pressed ArrowRight to increment slider (iteration 8/10) on xpath=//html/body/div[2]/div/div/div/input
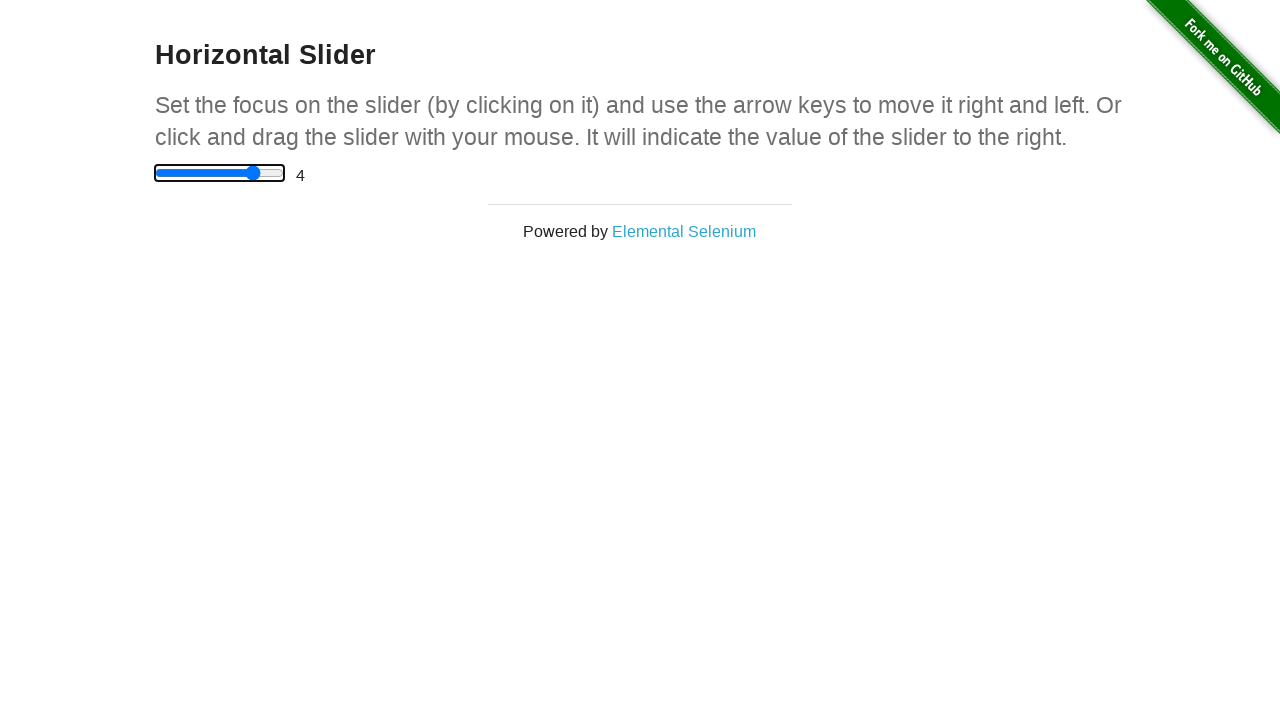

Waited for slider value update, expected value: 4.0
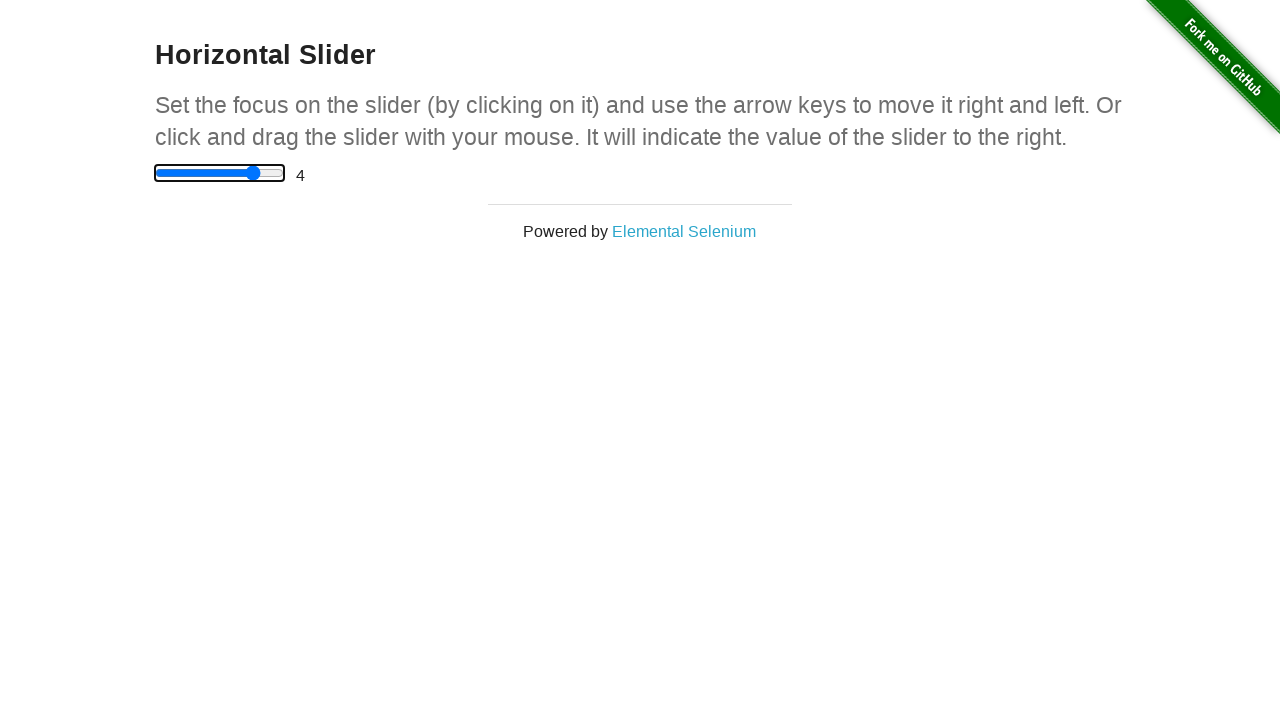

Verified slider value is 4.0
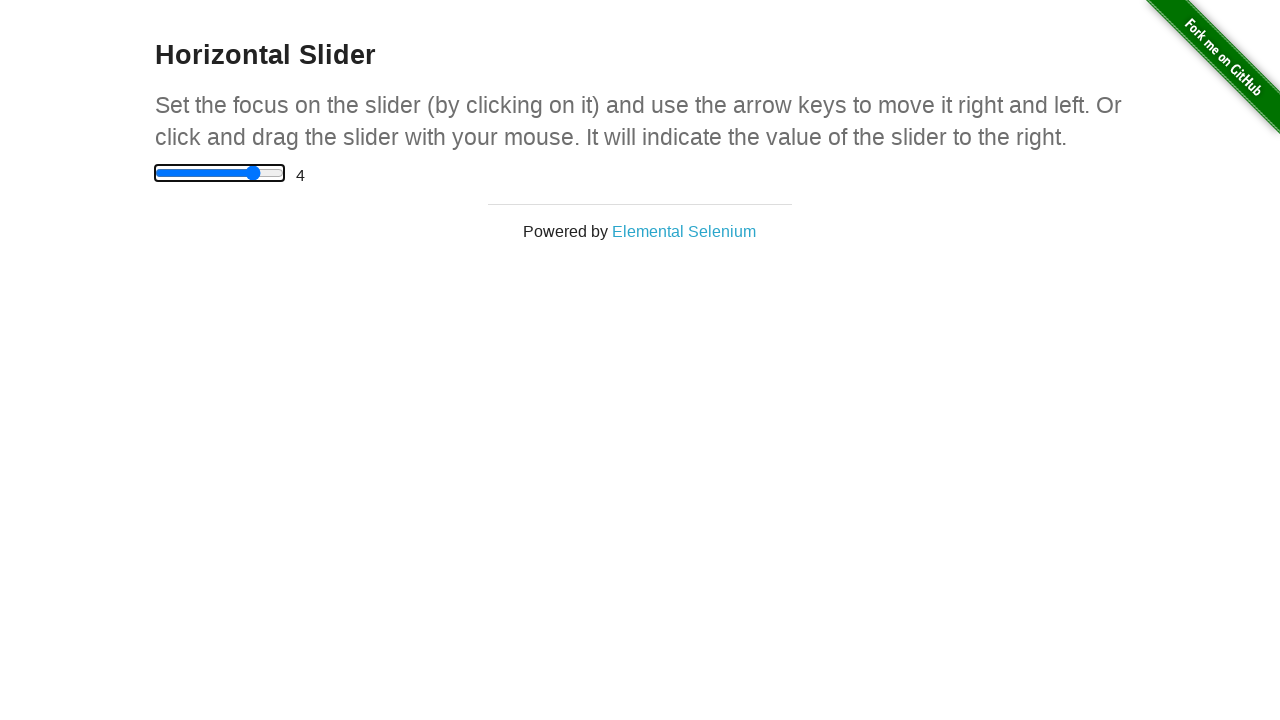

Pressed ArrowRight to increment slider (iteration 9/10) on xpath=//html/body/div[2]/div/div/div/input
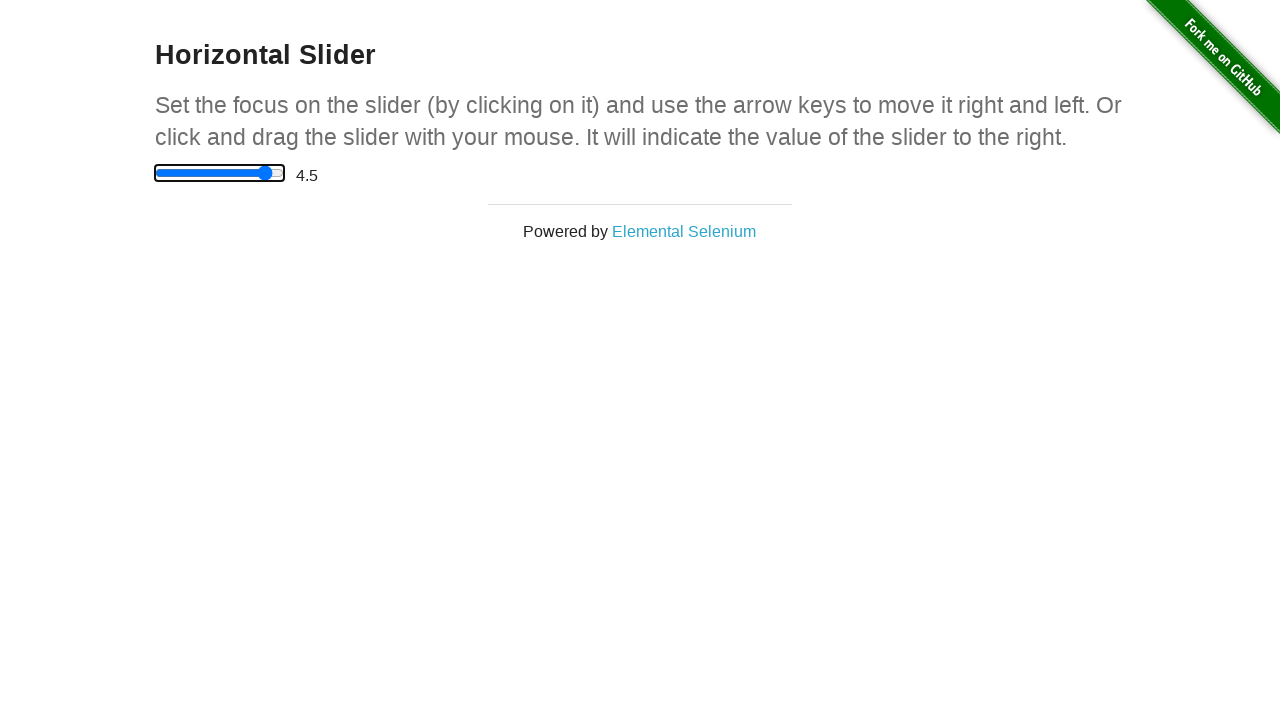

Waited for slider value update, expected value: 4.5
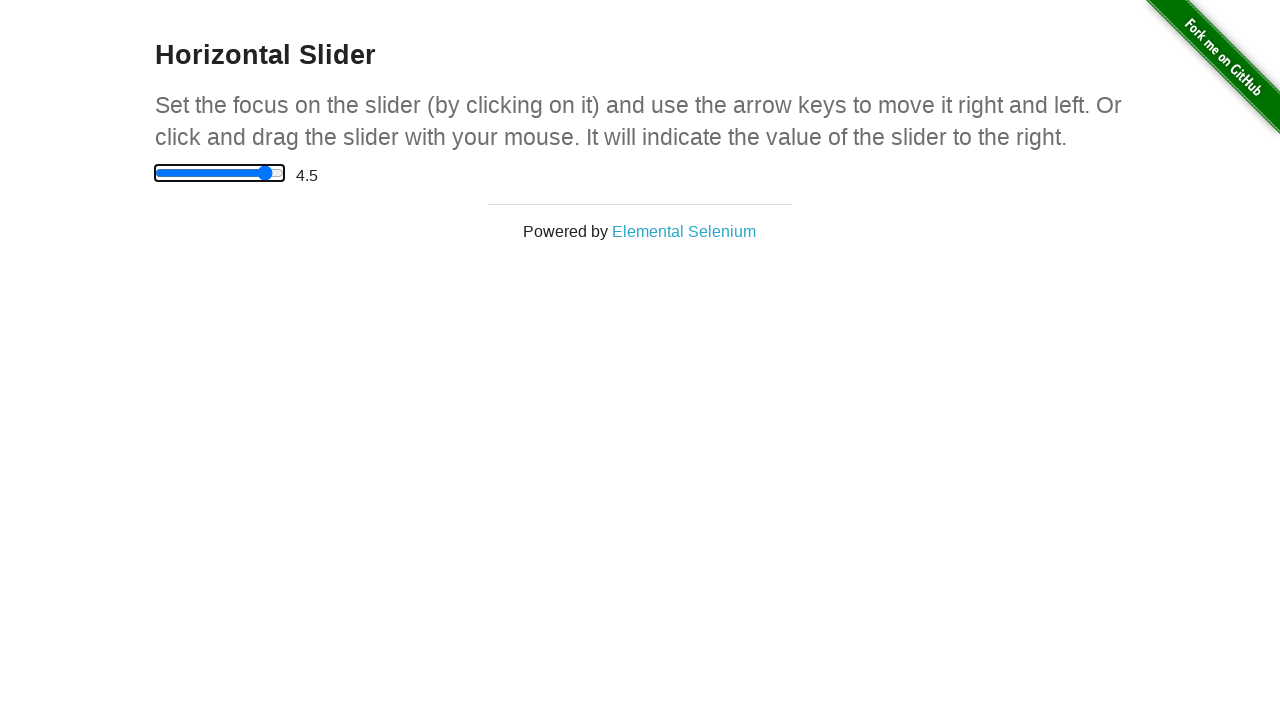

Verified slider value is 4.5
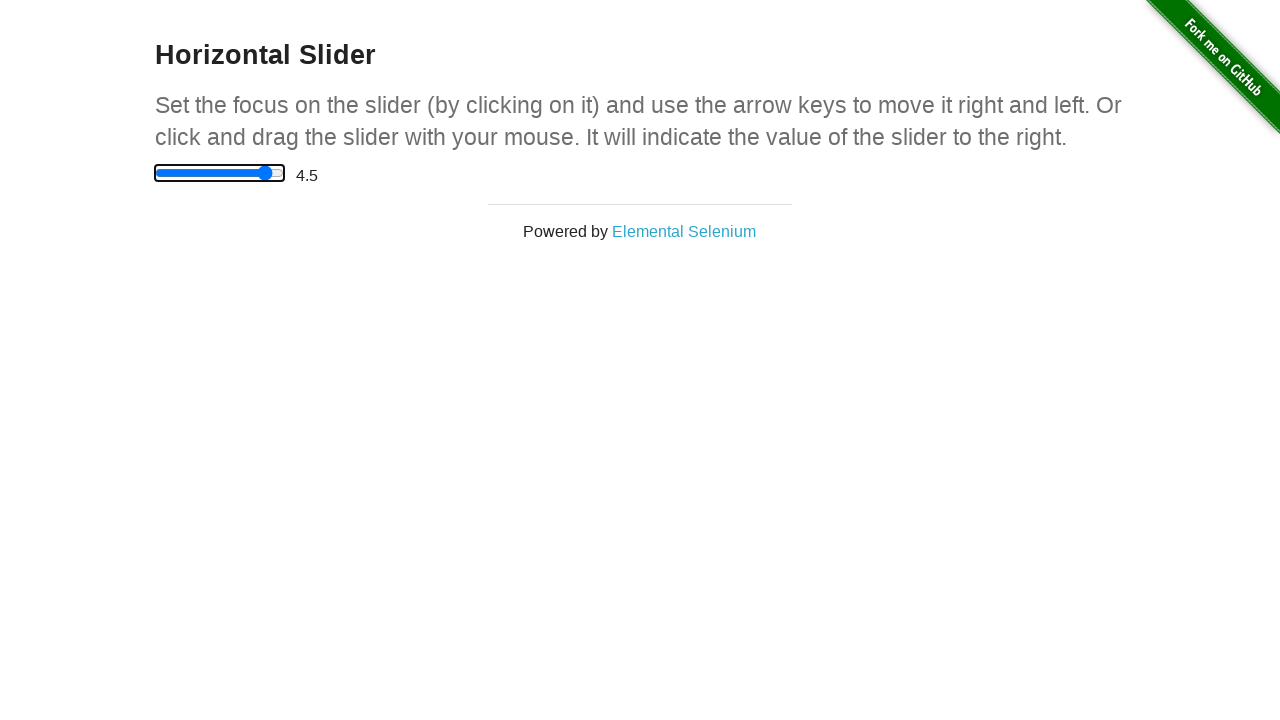

Pressed ArrowRight to increment slider (iteration 10/10) on xpath=//html/body/div[2]/div/div/div/input
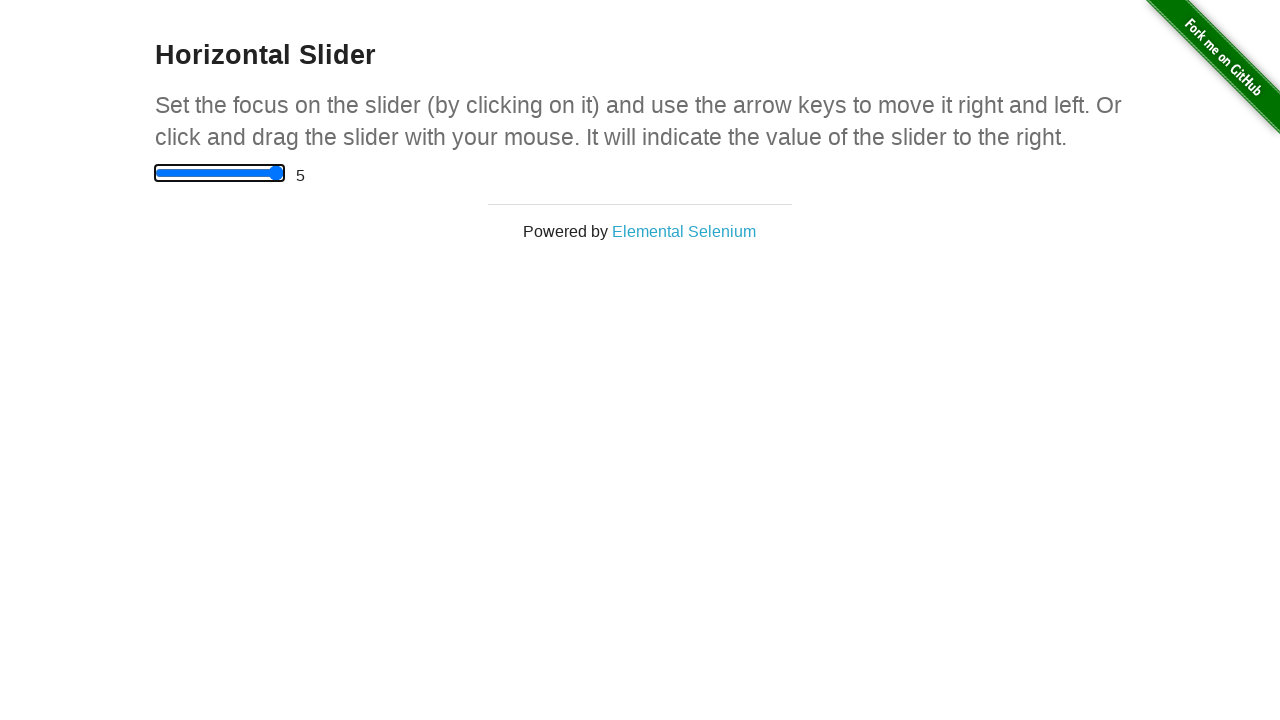

Waited for slider value update, expected value: 5.0
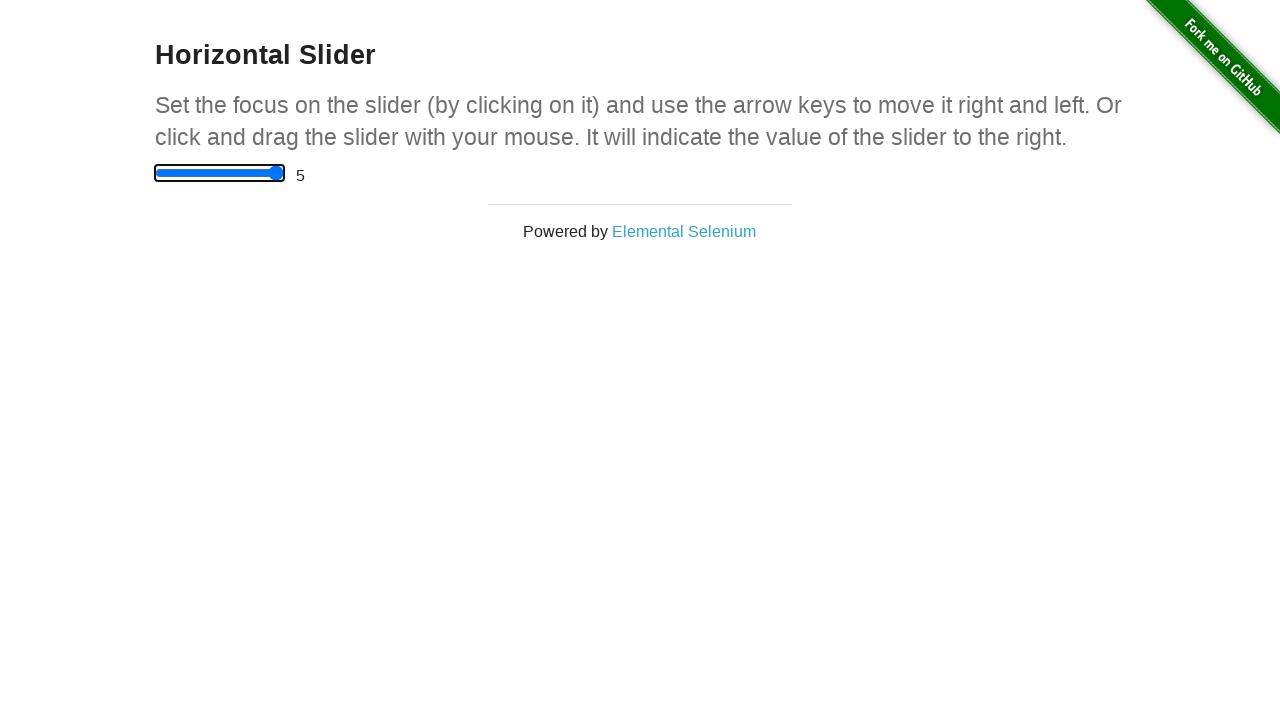

Verified slider value is 5.0
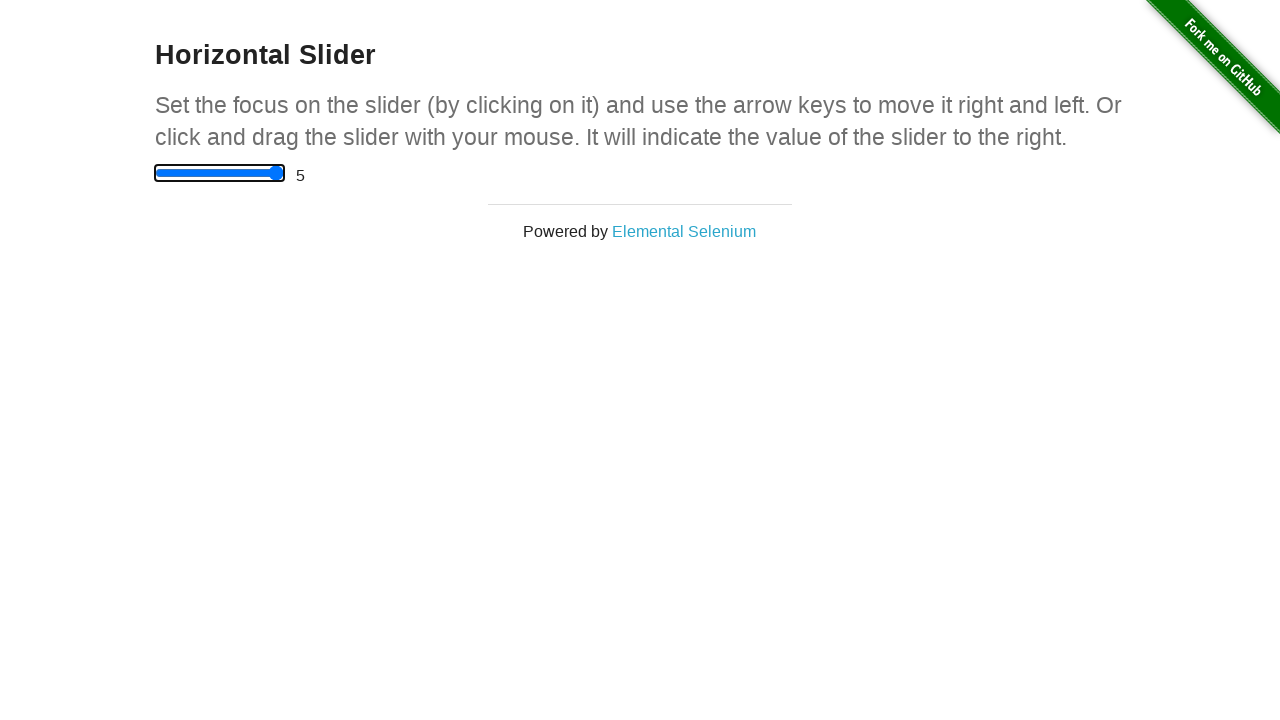

Verified slider value is 5.0 before decrement (iteration 1/11)
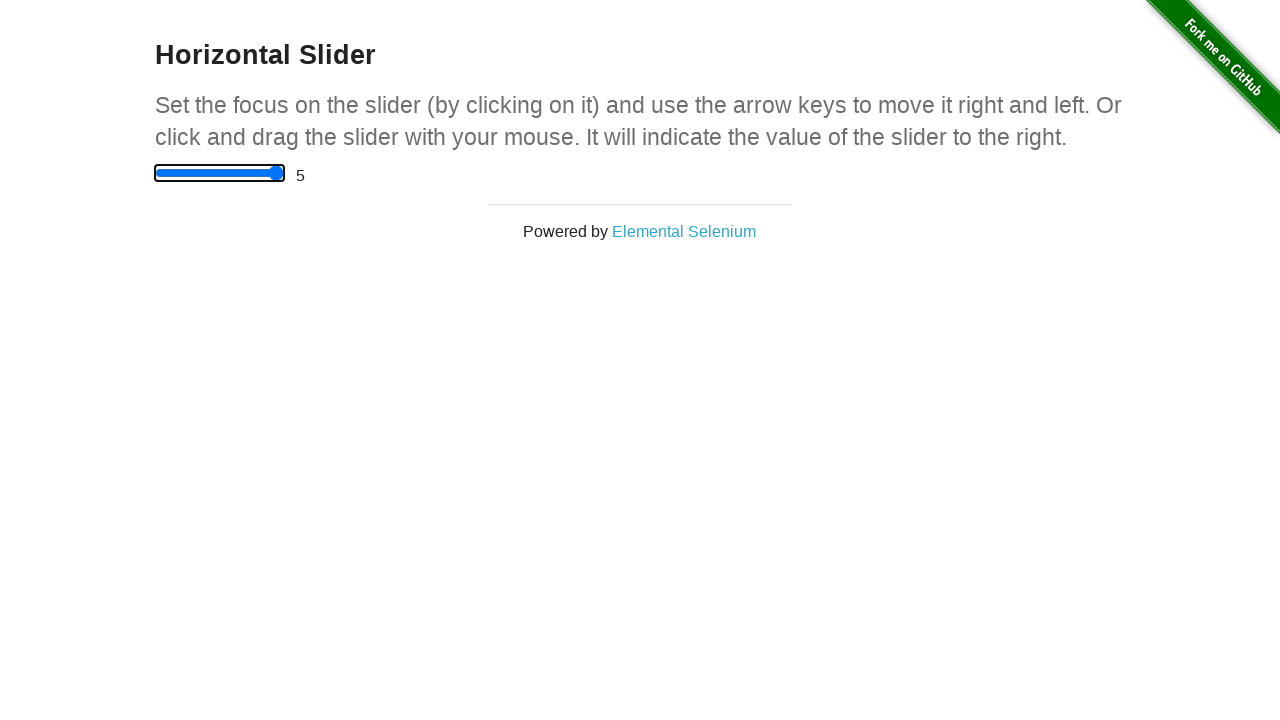

Pressed ArrowLeft to decrement slider (iteration 1/11) on xpath=//html/body/div[2]/div/div/div/input
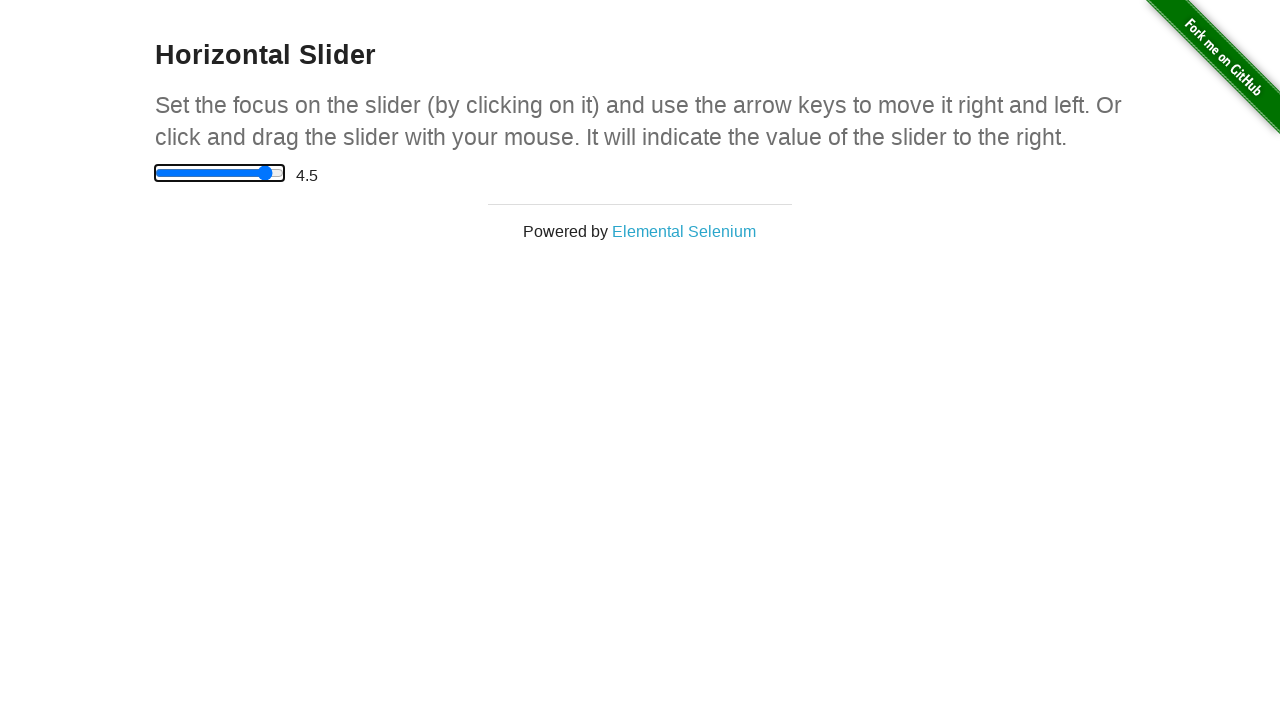

Waited for slider value update, expected value: 4.5
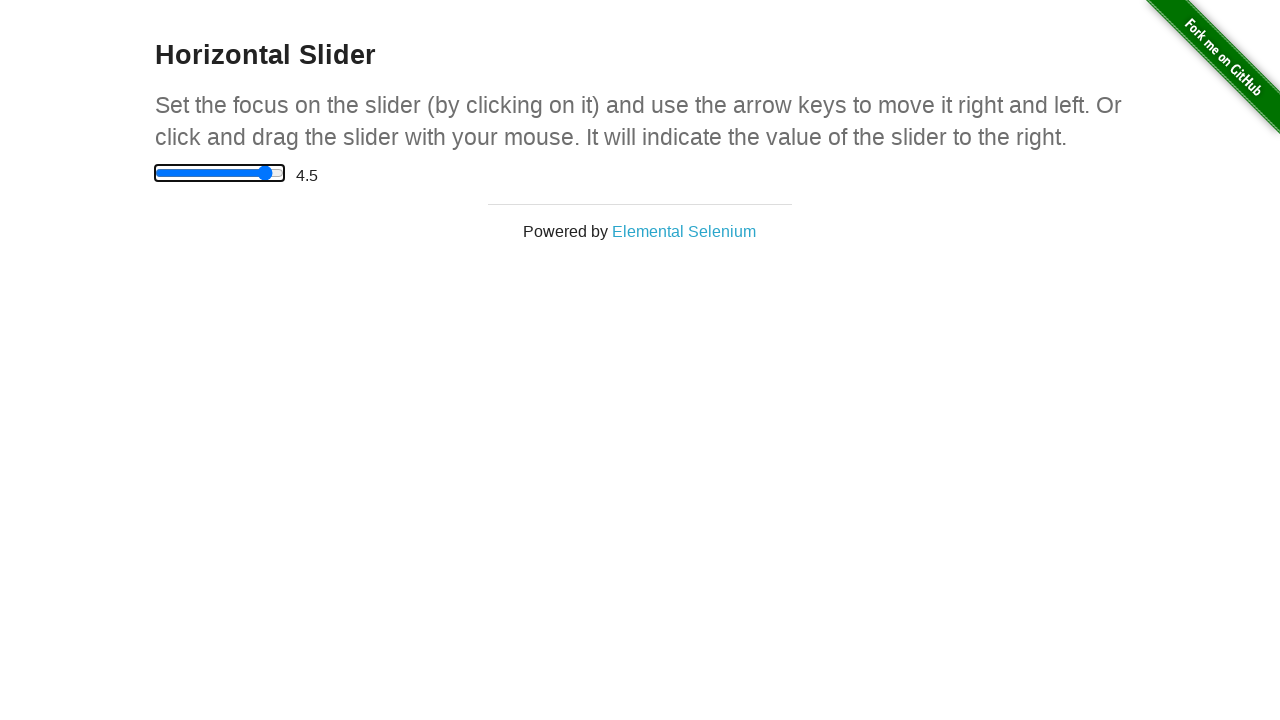

Verified slider value is 4.5 before decrement (iteration 2/11)
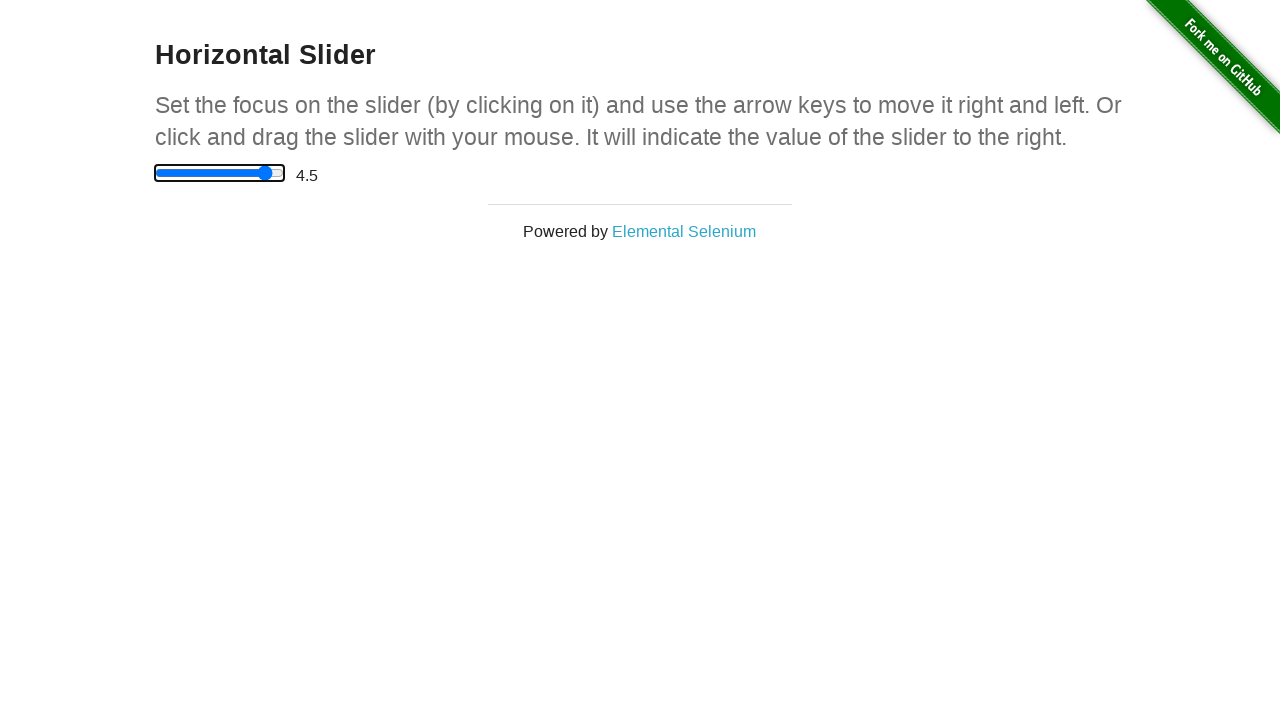

Pressed ArrowLeft to decrement slider (iteration 2/11) on xpath=//html/body/div[2]/div/div/div/input
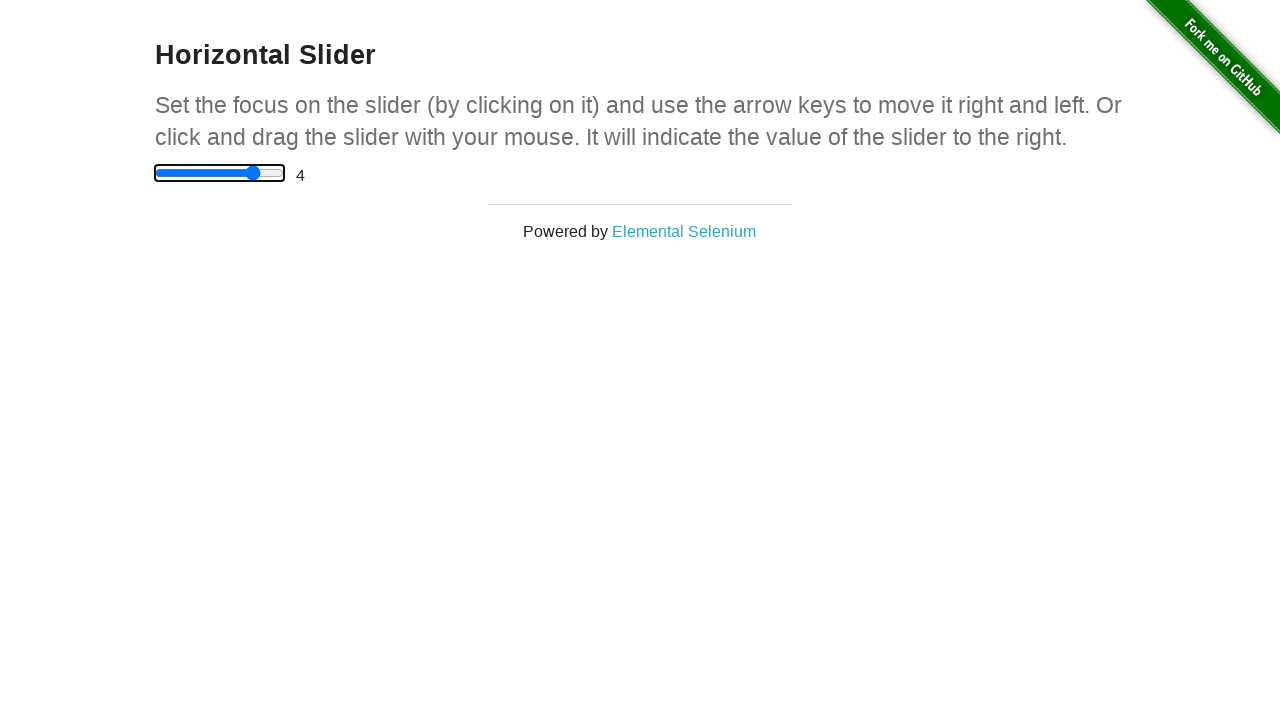

Waited for slider value update, expected value: 4.0
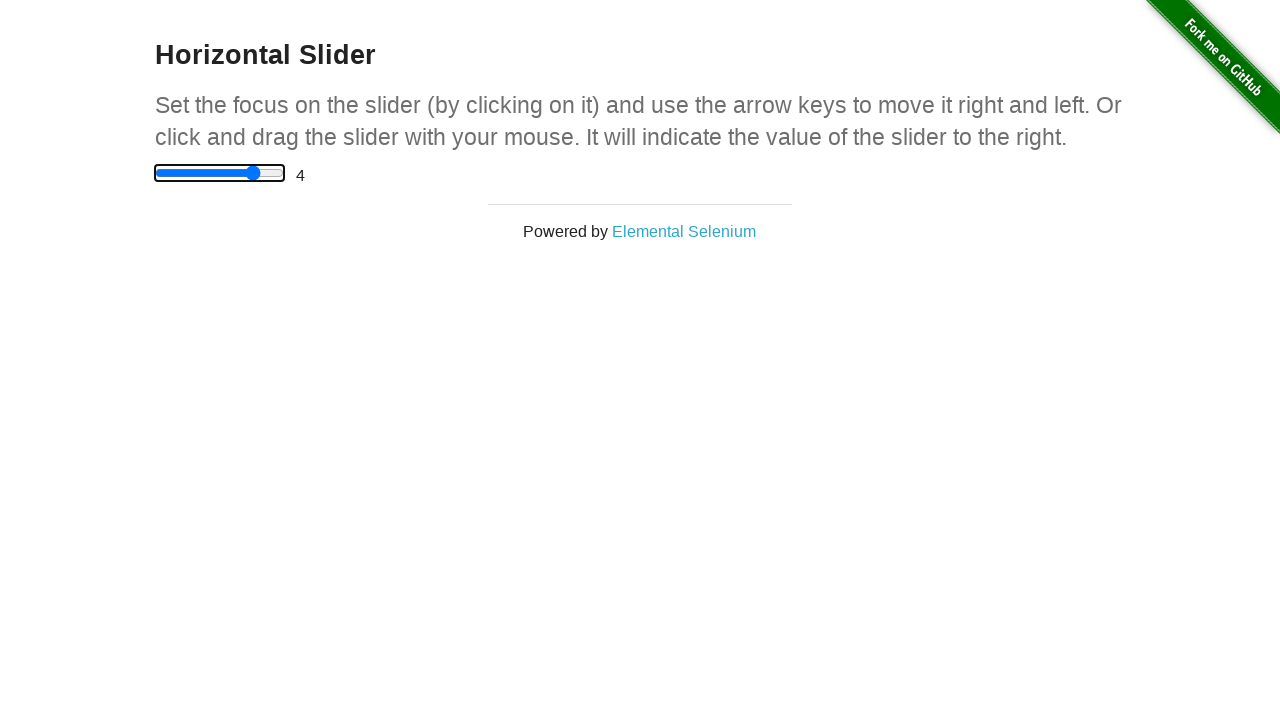

Verified slider value is 4.0 before decrement (iteration 3/11)
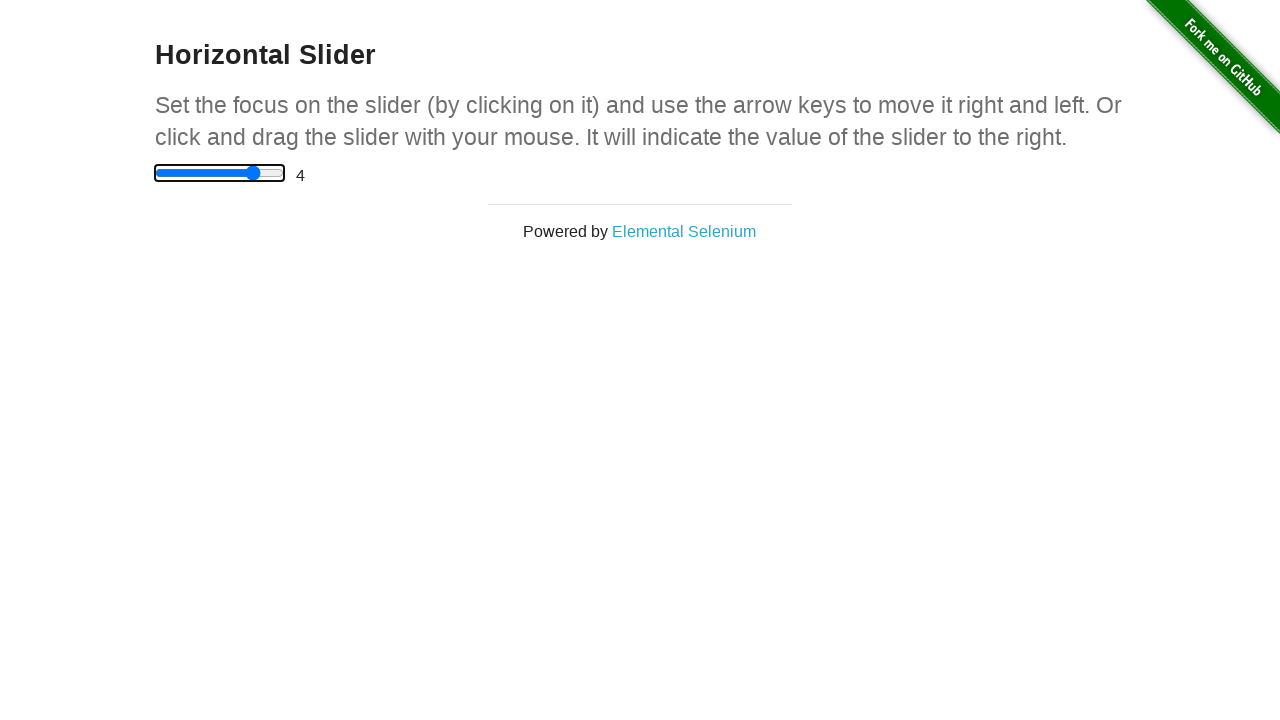

Pressed ArrowLeft to decrement slider (iteration 3/11) on xpath=//html/body/div[2]/div/div/div/input
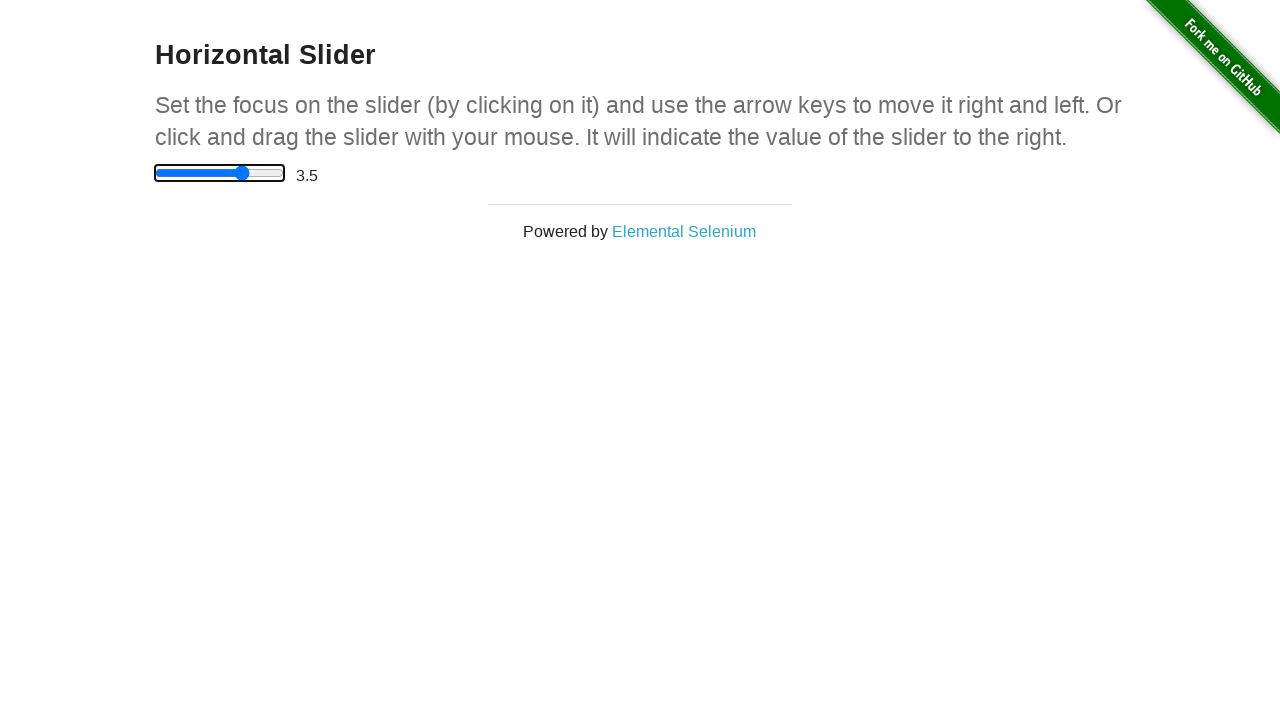

Waited for slider value update, expected value: 3.5
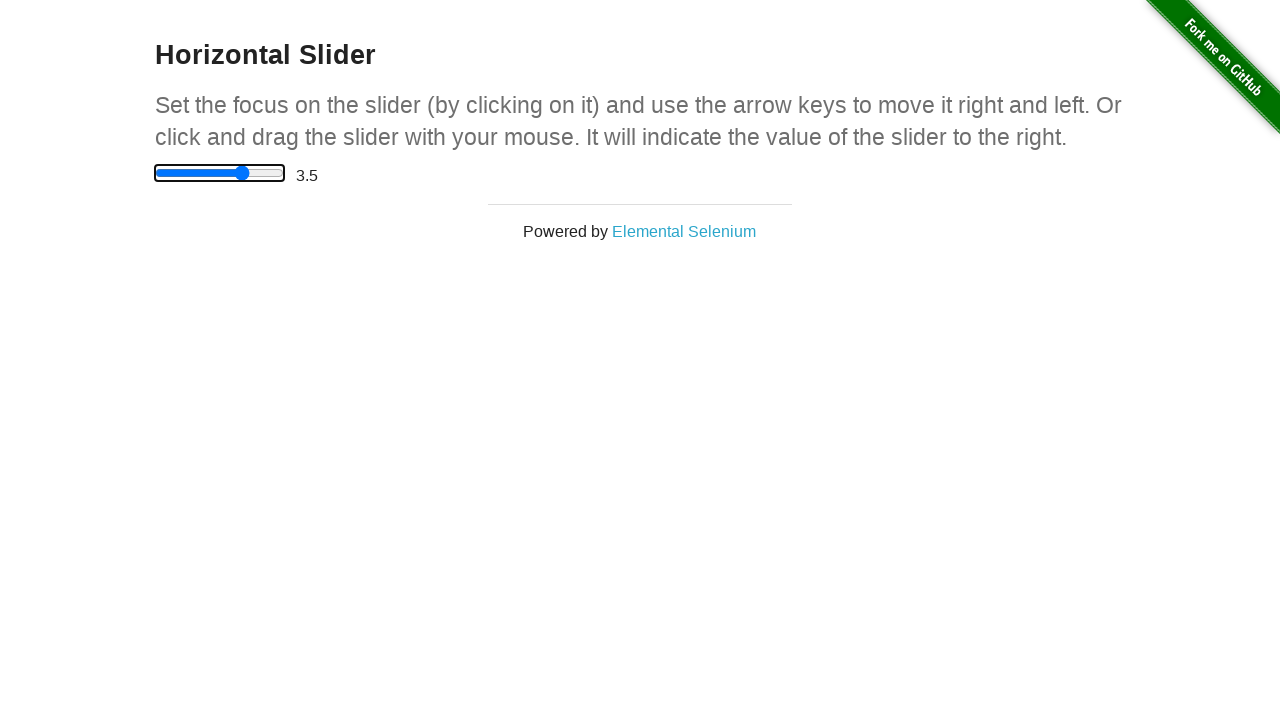

Verified slider value is 3.5 before decrement (iteration 4/11)
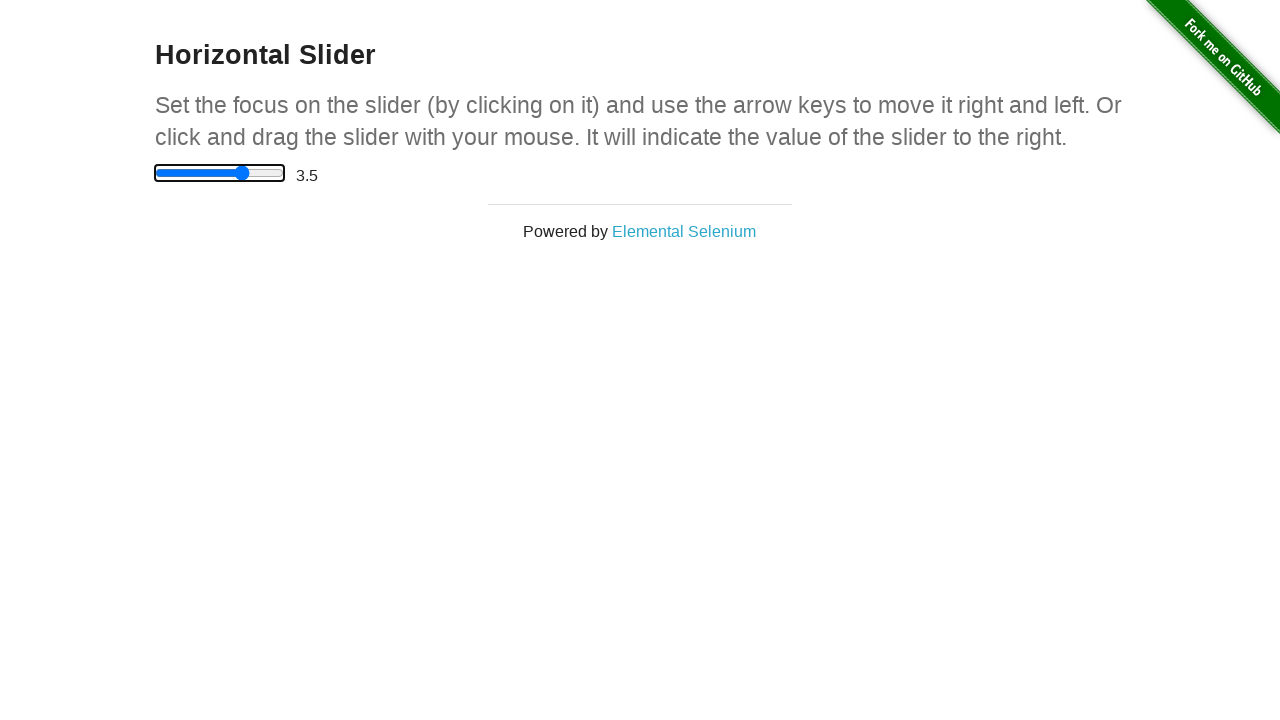

Pressed ArrowLeft to decrement slider (iteration 4/11) on xpath=//html/body/div[2]/div/div/div/input
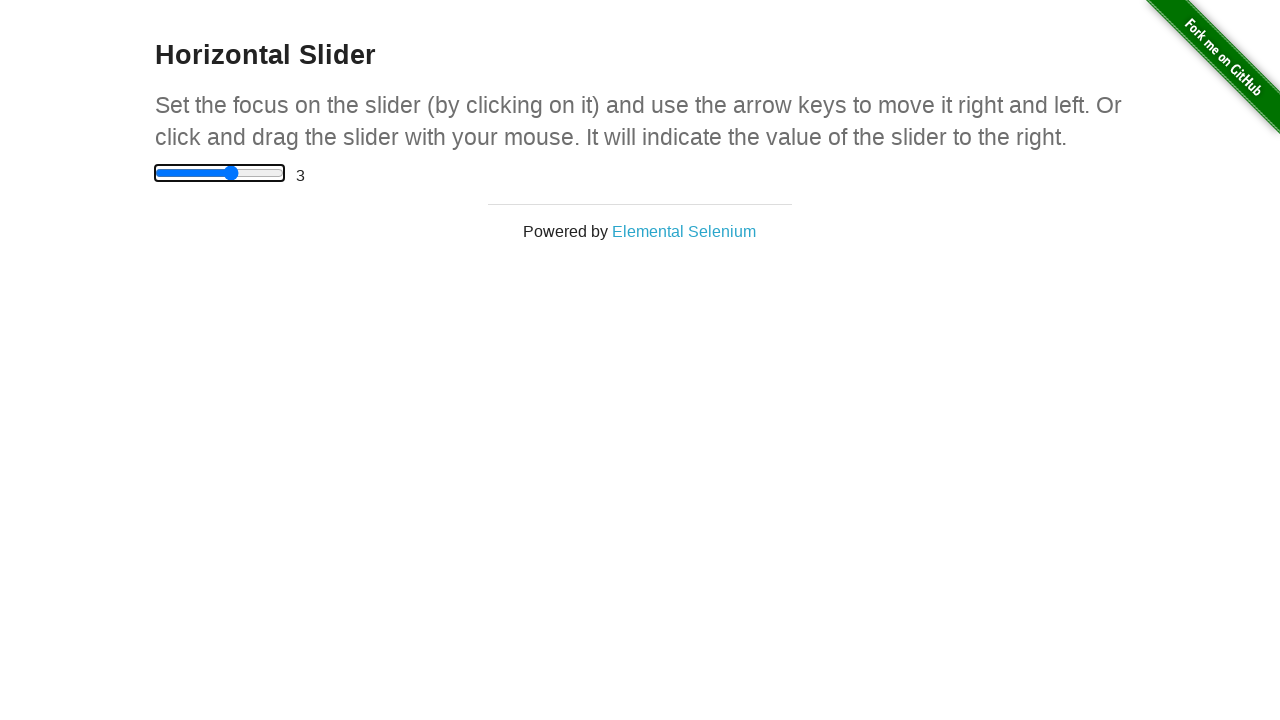

Waited for slider value update, expected value: 3.0
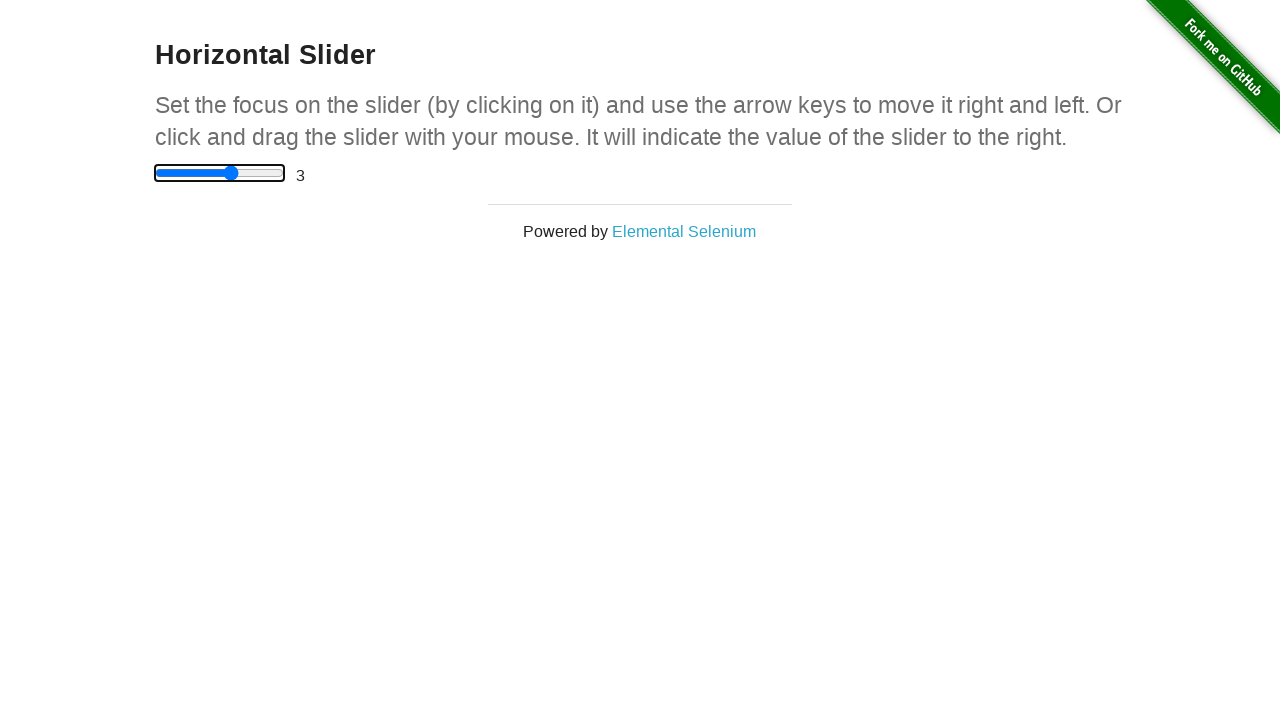

Verified slider value is 3.0 before decrement (iteration 5/11)
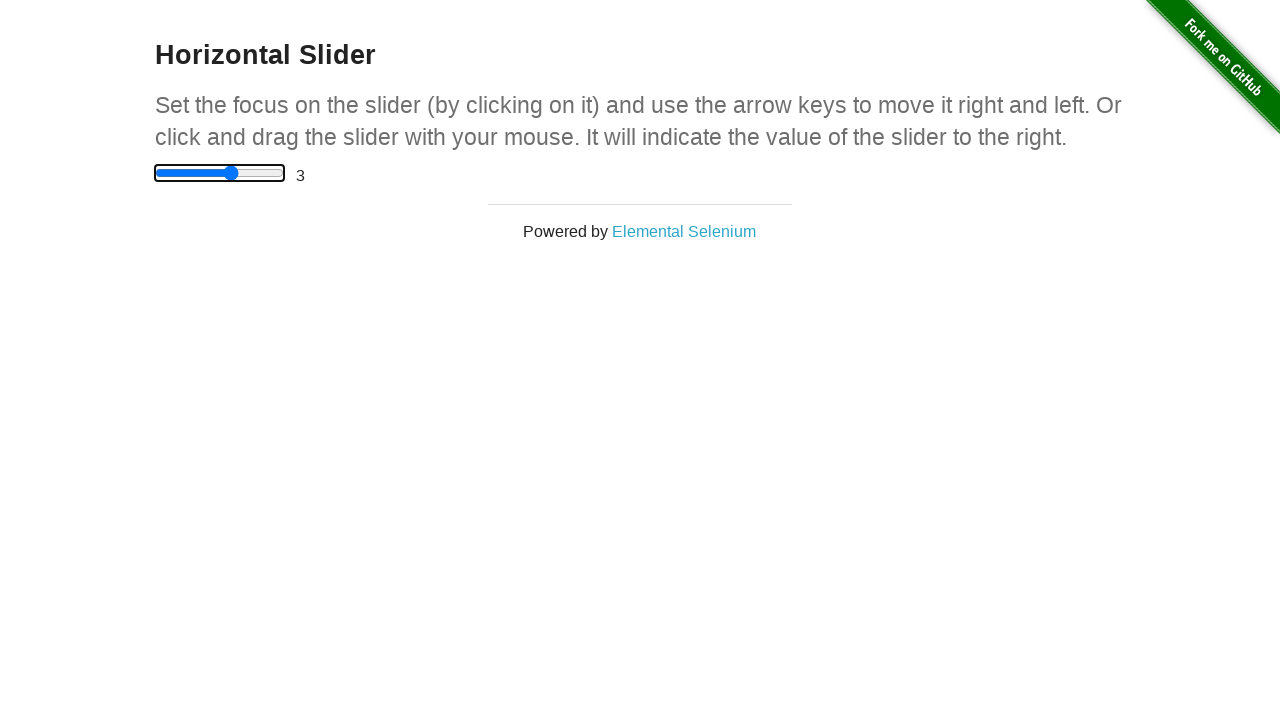

Pressed ArrowLeft to decrement slider (iteration 5/11) on xpath=//html/body/div[2]/div/div/div/input
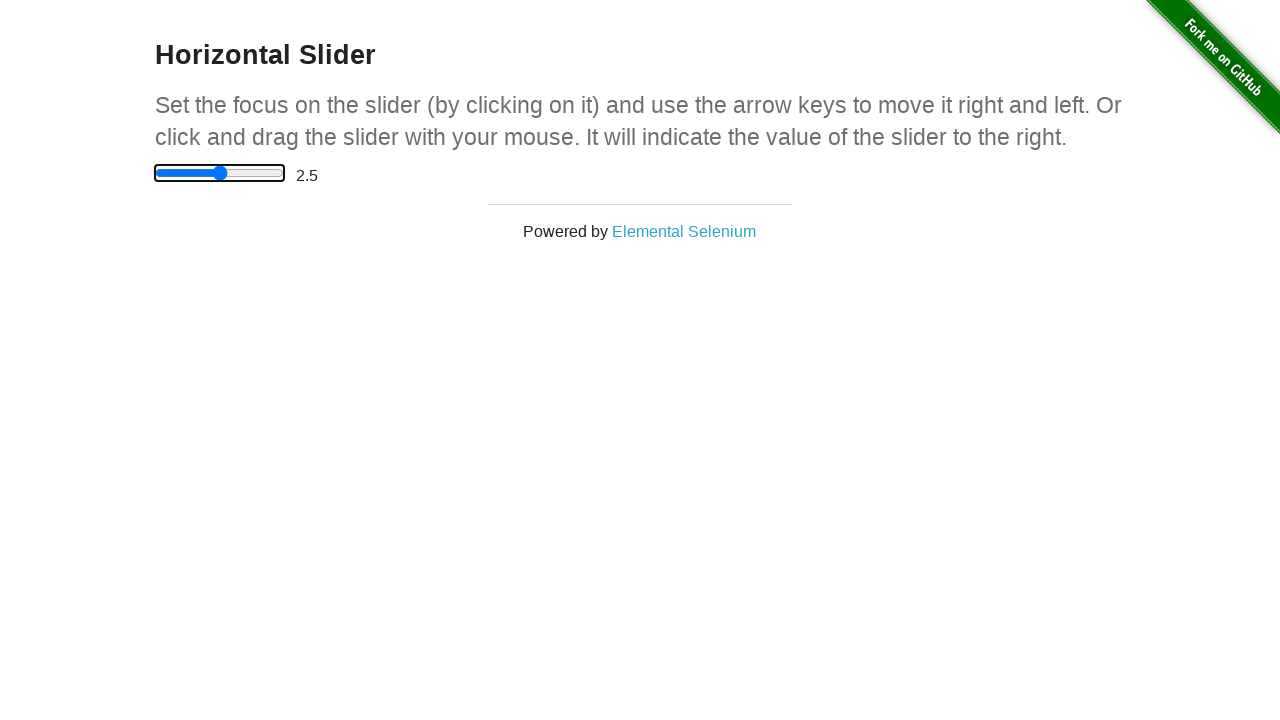

Waited for slider value update, expected value: 2.5
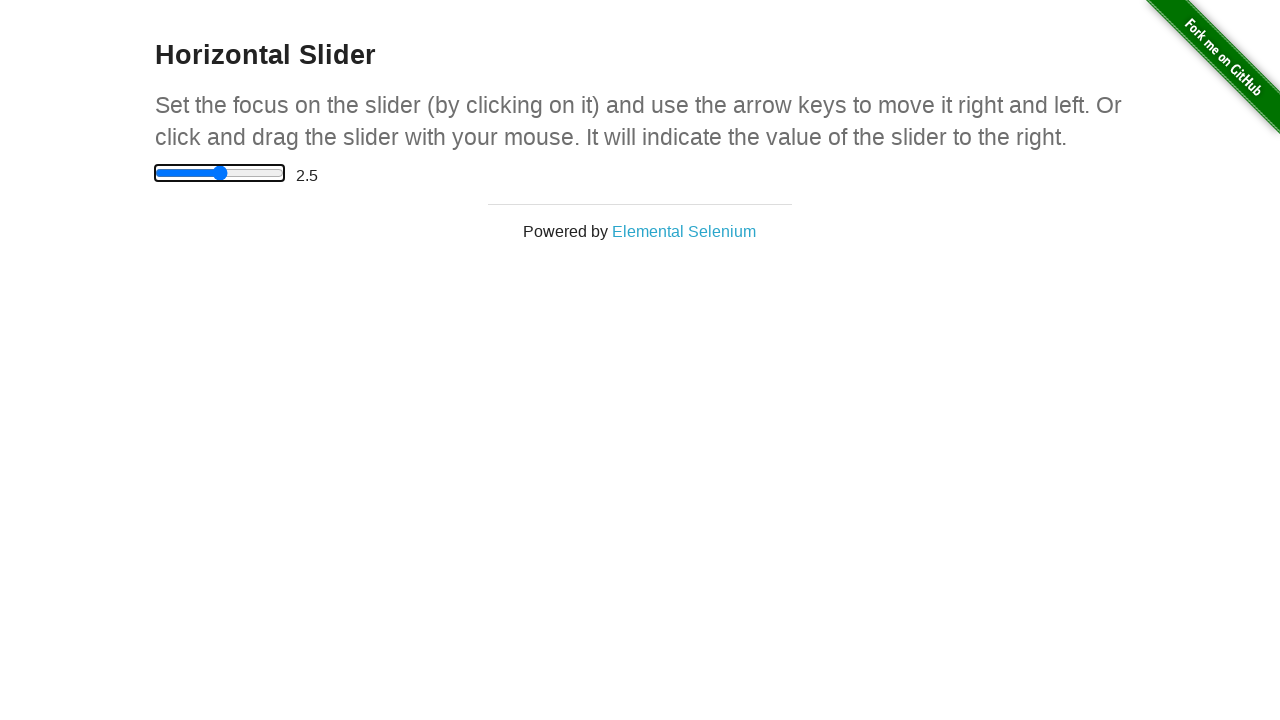

Verified slider value is 2.5 before decrement (iteration 6/11)
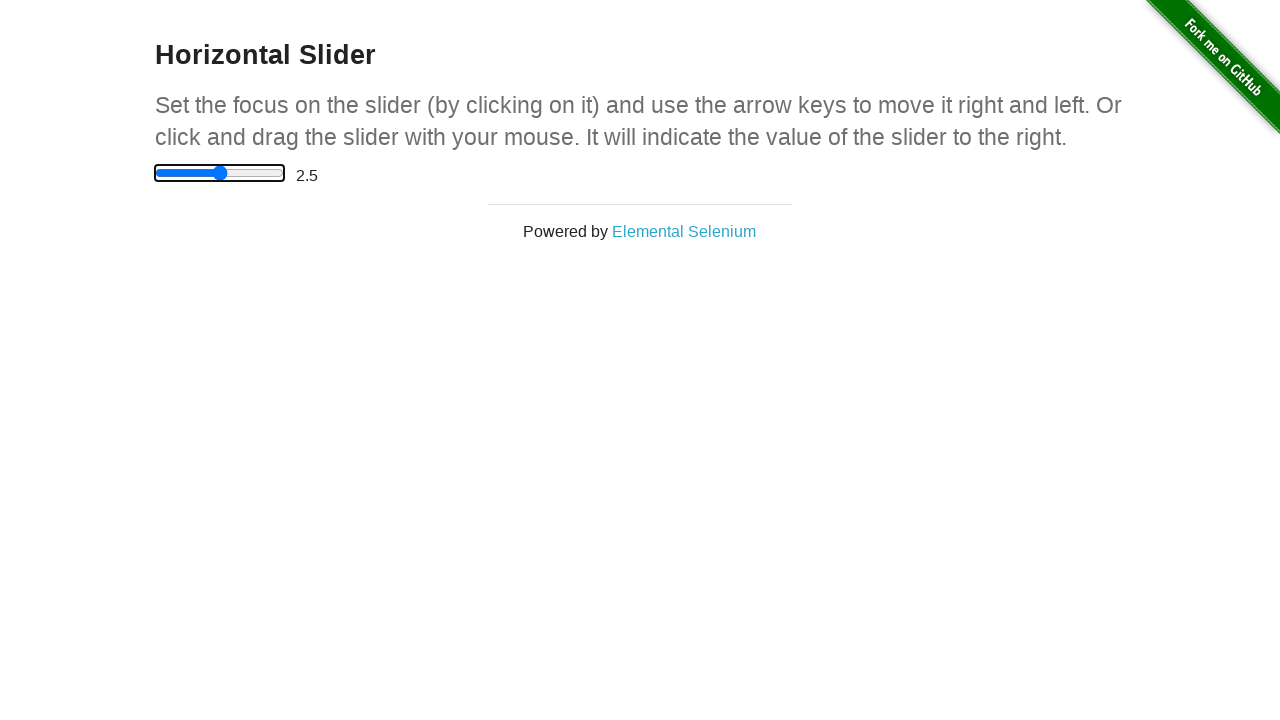

Pressed ArrowLeft to decrement slider (iteration 6/11) on xpath=//html/body/div[2]/div/div/div/input
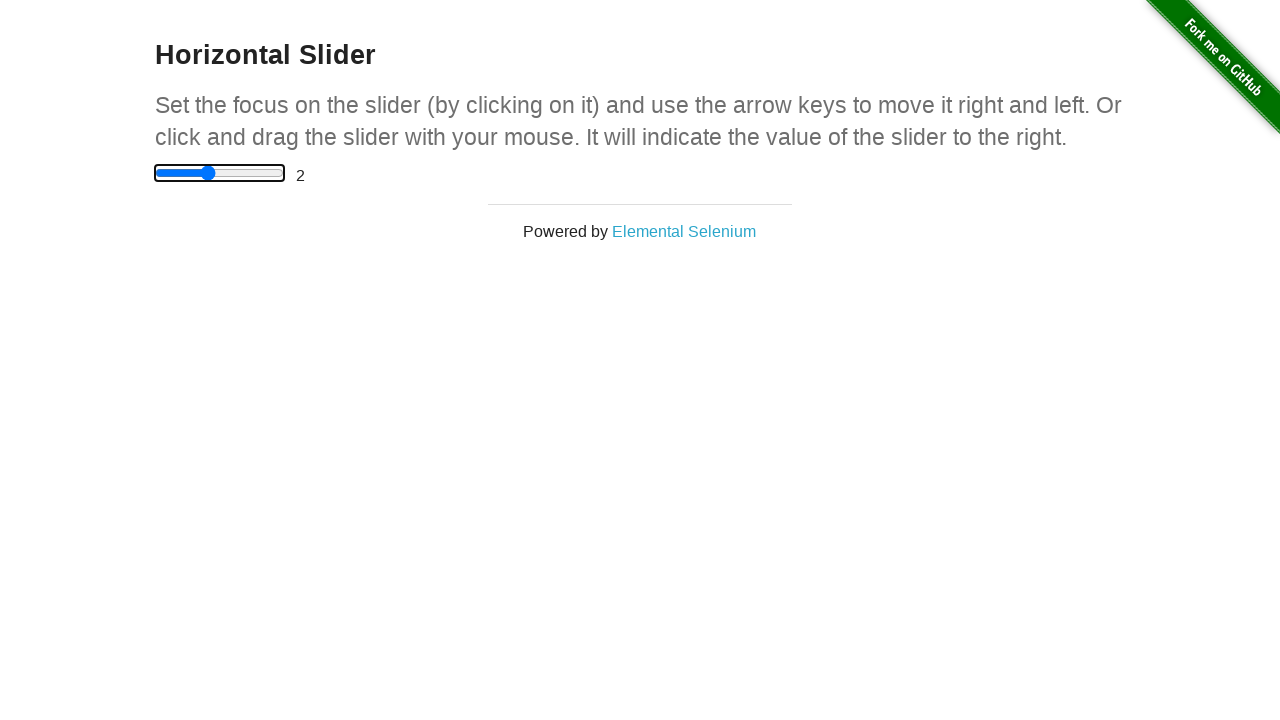

Waited for slider value update, expected value: 2.0
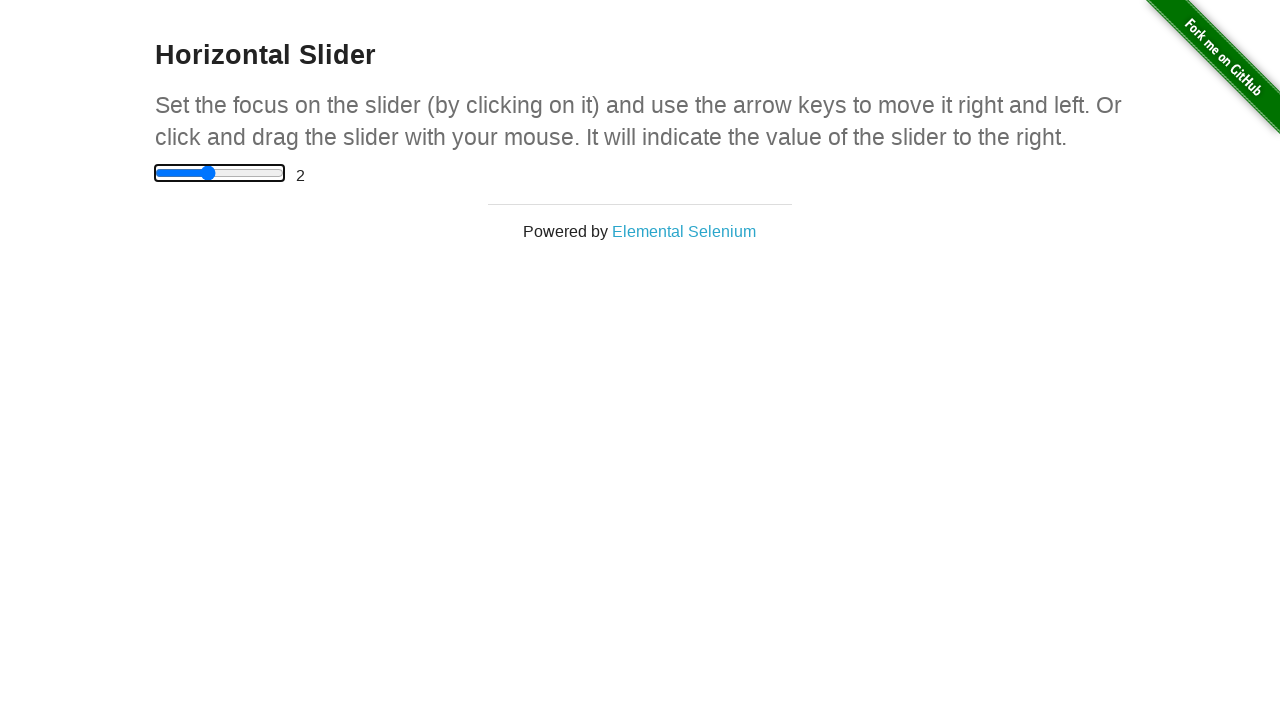

Verified slider value is 2.0 before decrement (iteration 7/11)
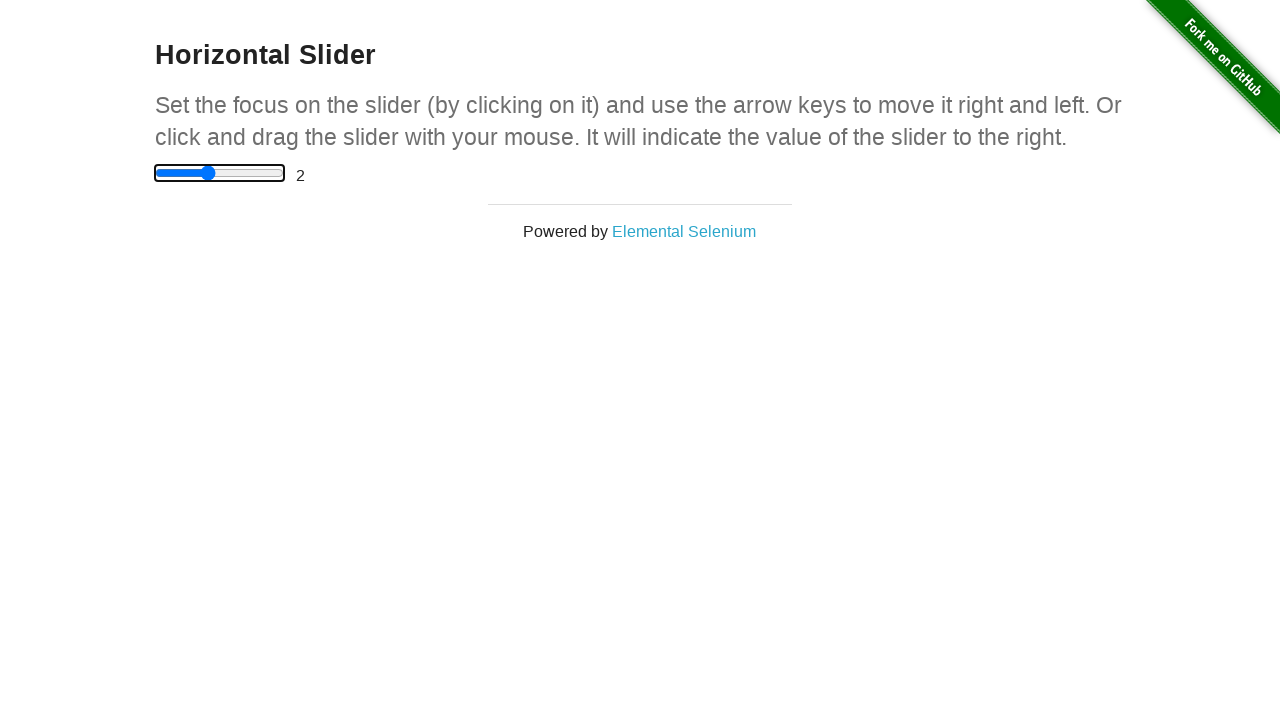

Pressed ArrowLeft to decrement slider (iteration 7/11) on xpath=//html/body/div[2]/div/div/div/input
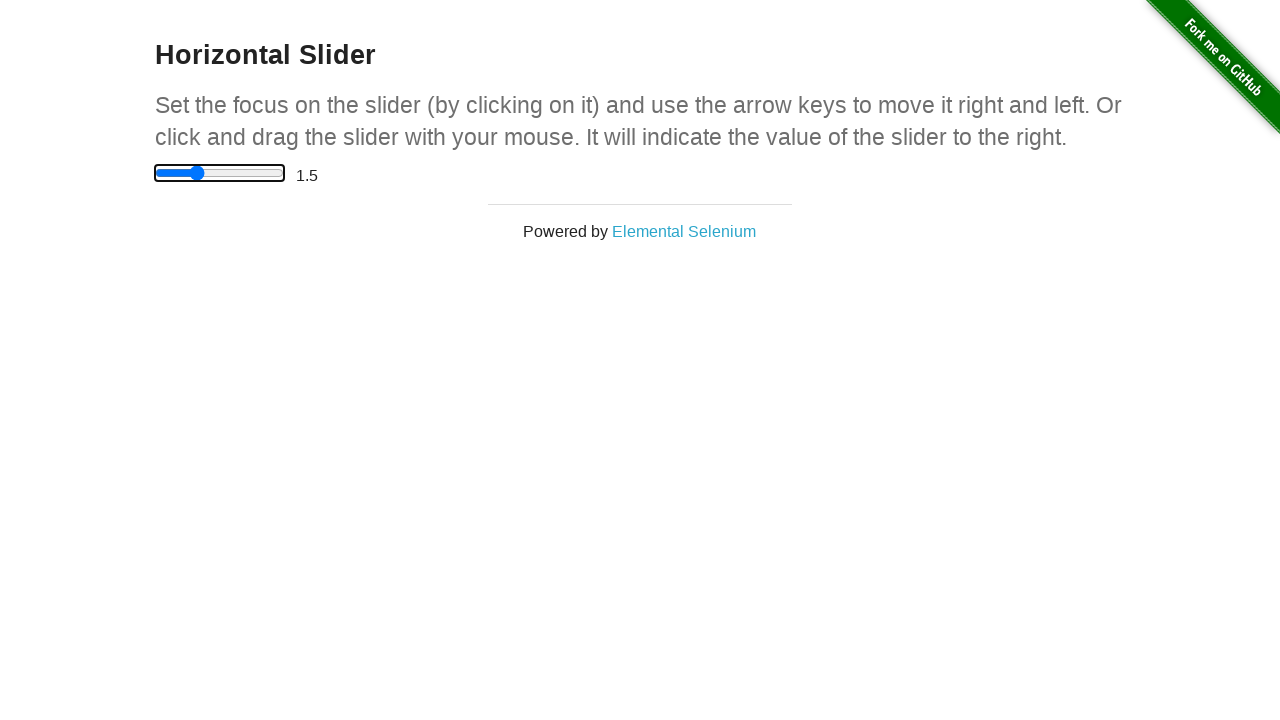

Waited for slider value update, expected value: 1.5
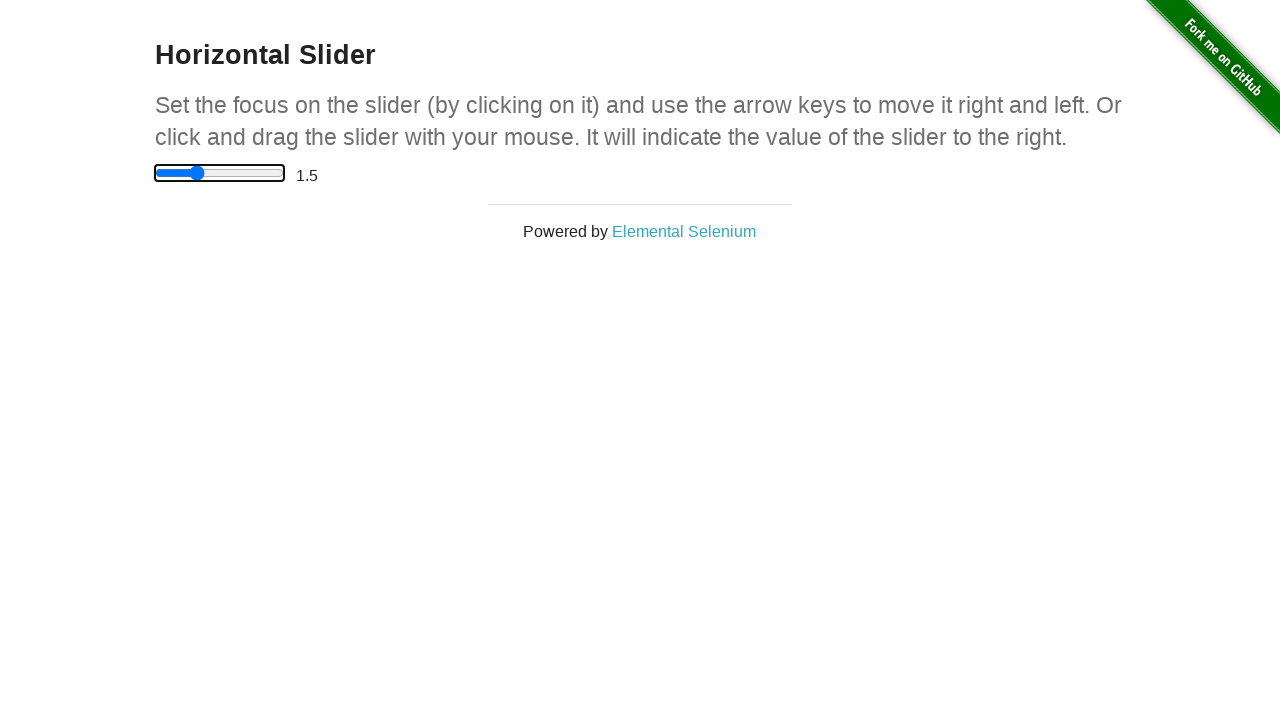

Verified slider value is 1.5 before decrement (iteration 8/11)
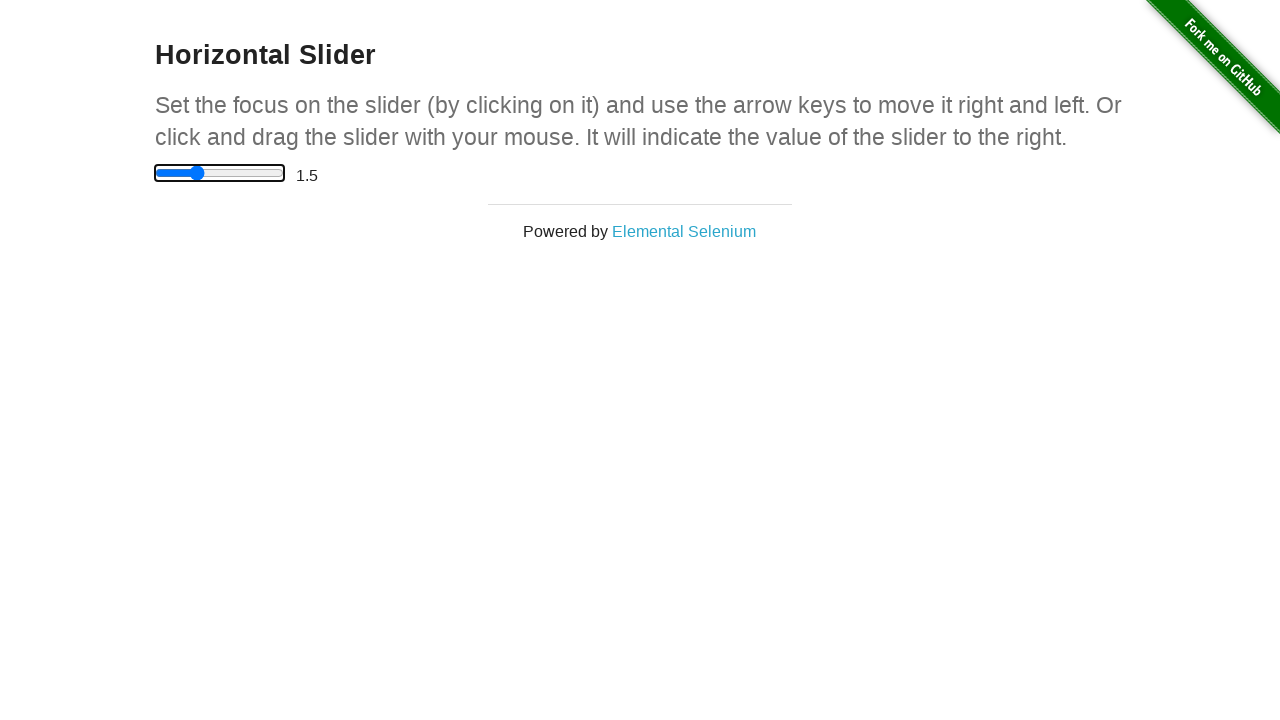

Pressed ArrowLeft to decrement slider (iteration 8/11) on xpath=//html/body/div[2]/div/div/div/input
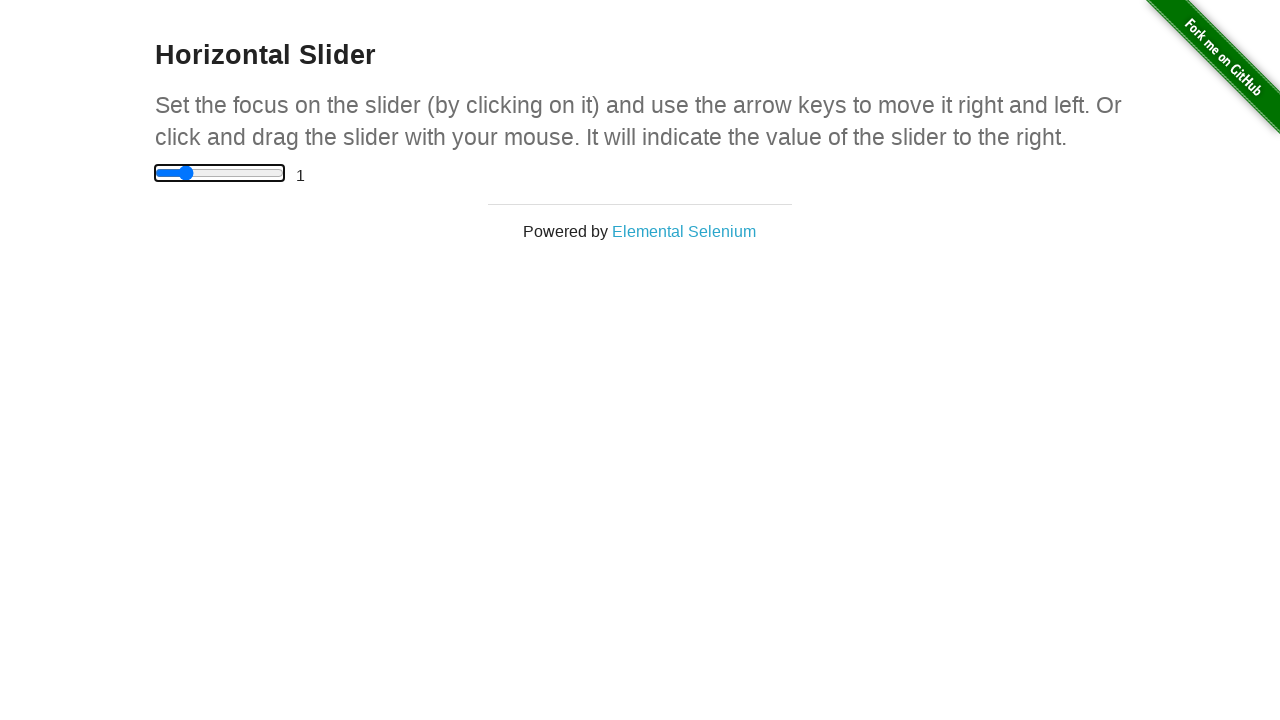

Waited for slider value update, expected value: 1.0
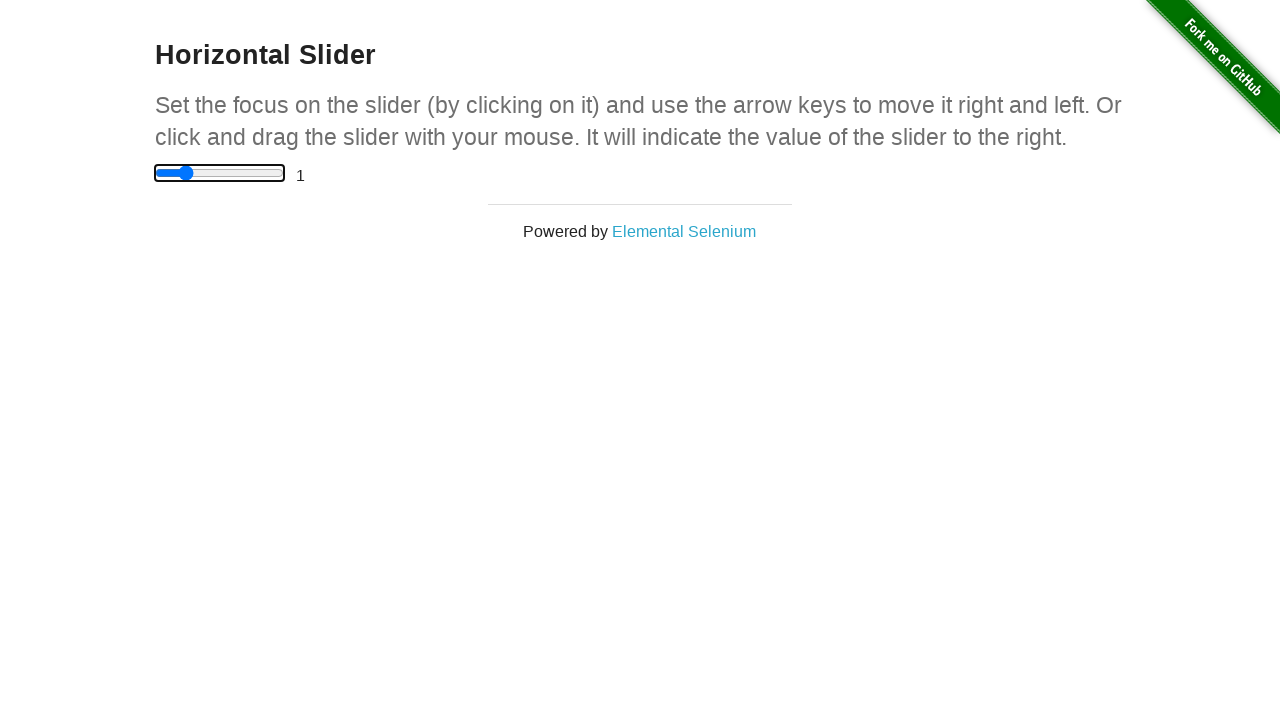

Verified slider value is 1.0 before decrement (iteration 9/11)
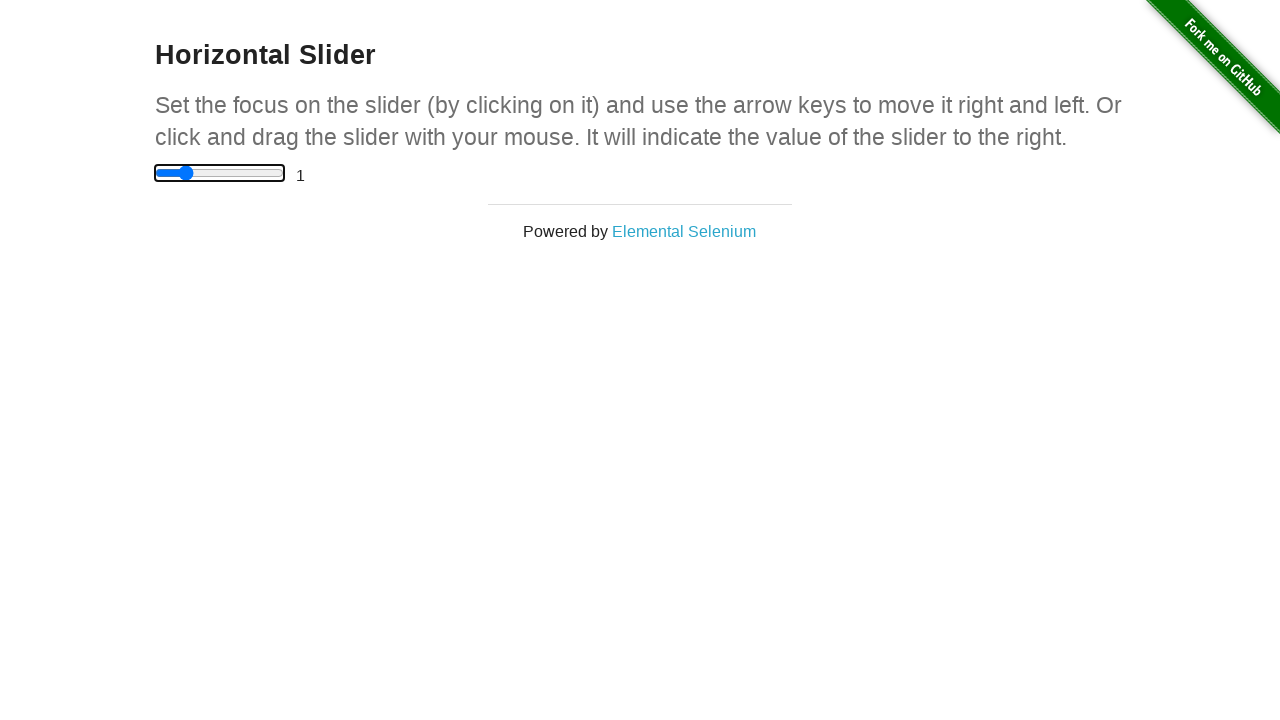

Pressed ArrowLeft to decrement slider (iteration 9/11) on xpath=//html/body/div[2]/div/div/div/input
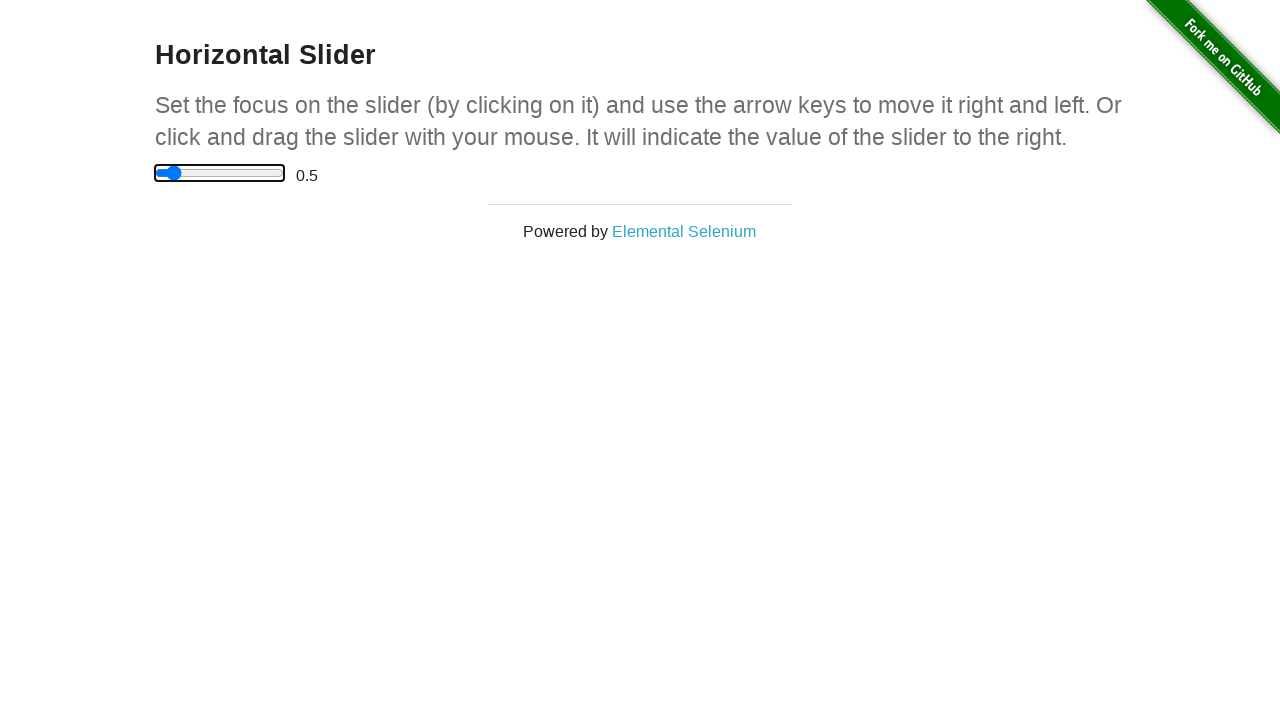

Waited for slider value update, expected value: 0.5
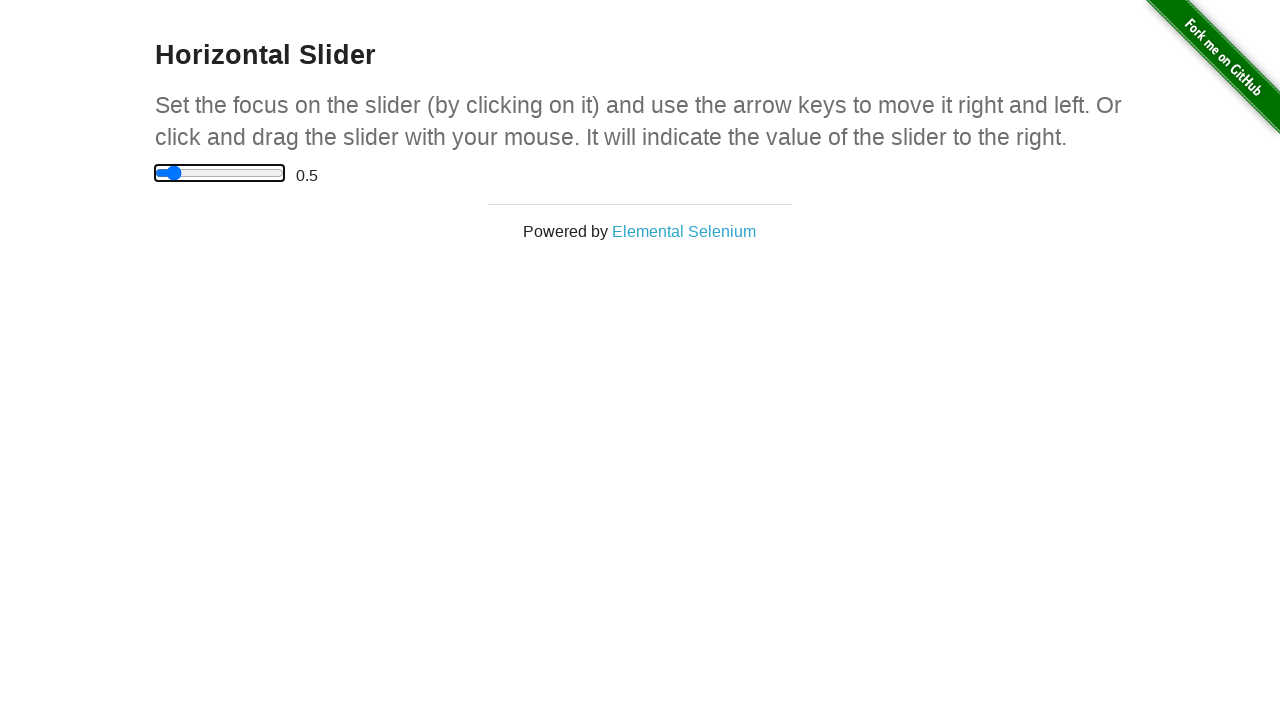

Verified slider value is 0.5 before decrement (iteration 10/11)
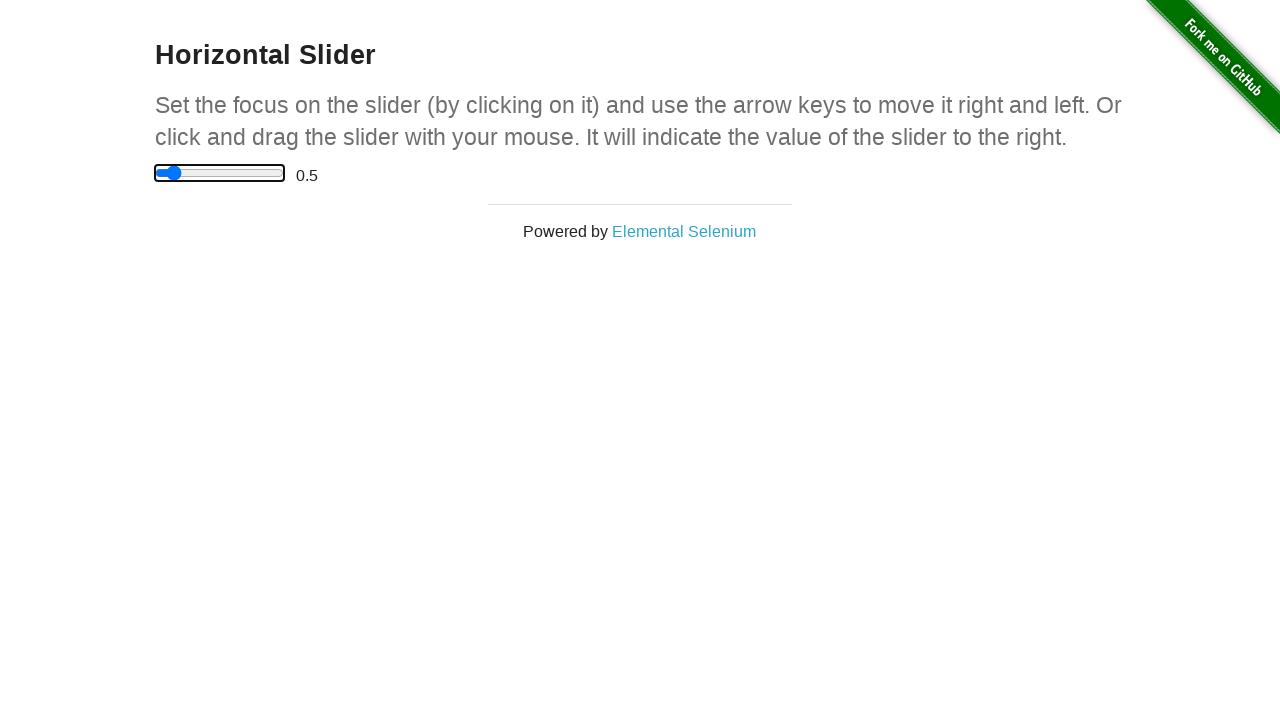

Pressed ArrowLeft to decrement slider (iteration 10/11) on xpath=//html/body/div[2]/div/div/div/input
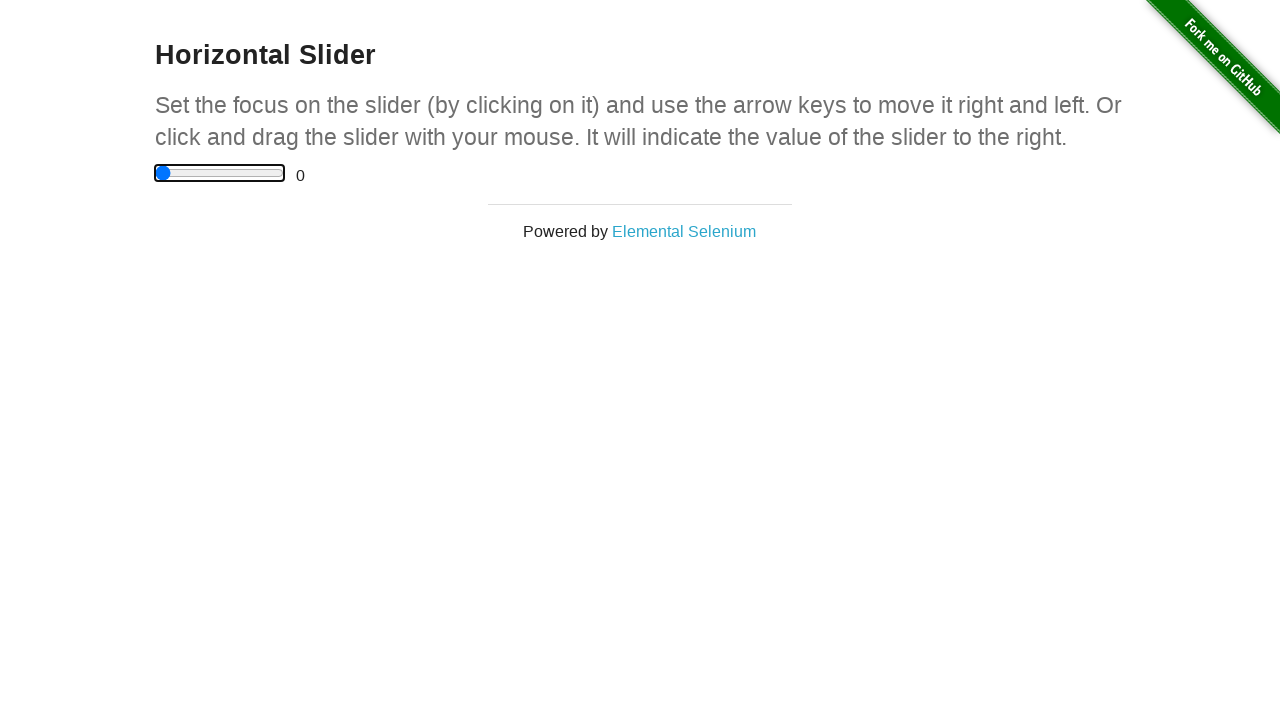

Waited for slider value update, expected value: 0.0
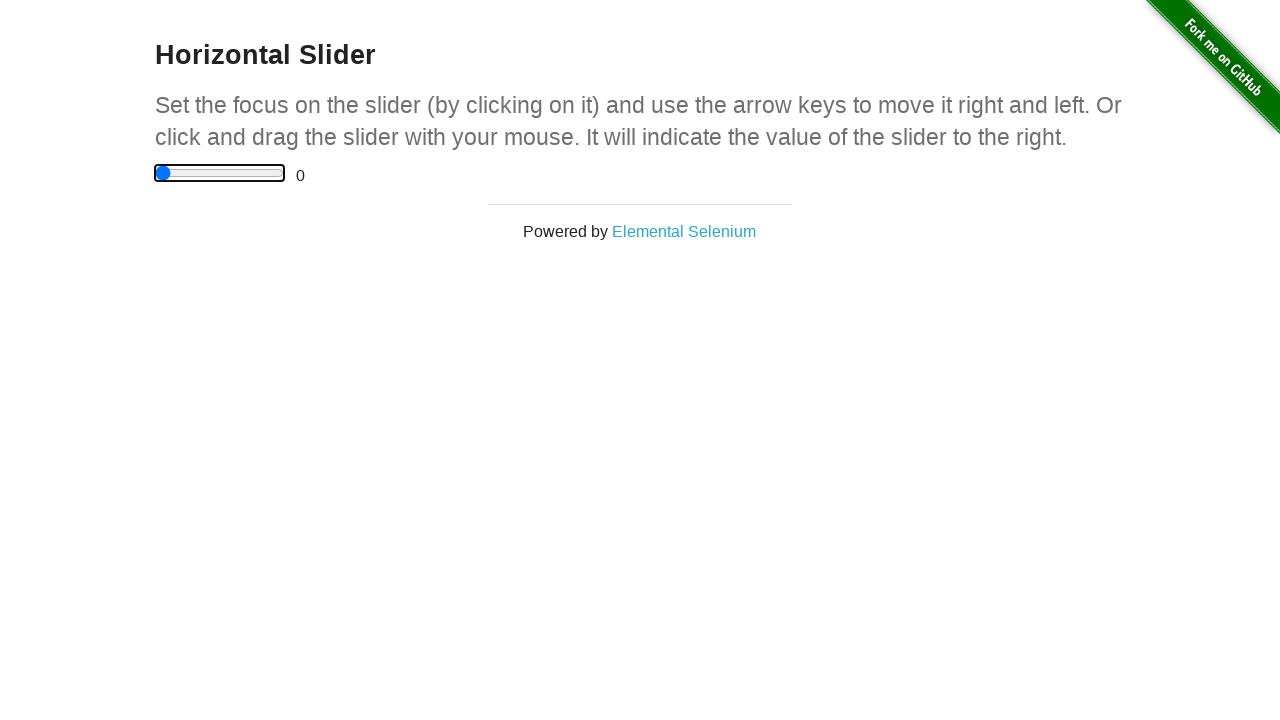

Verified slider value is 0.0 before decrement (iteration 11/11)
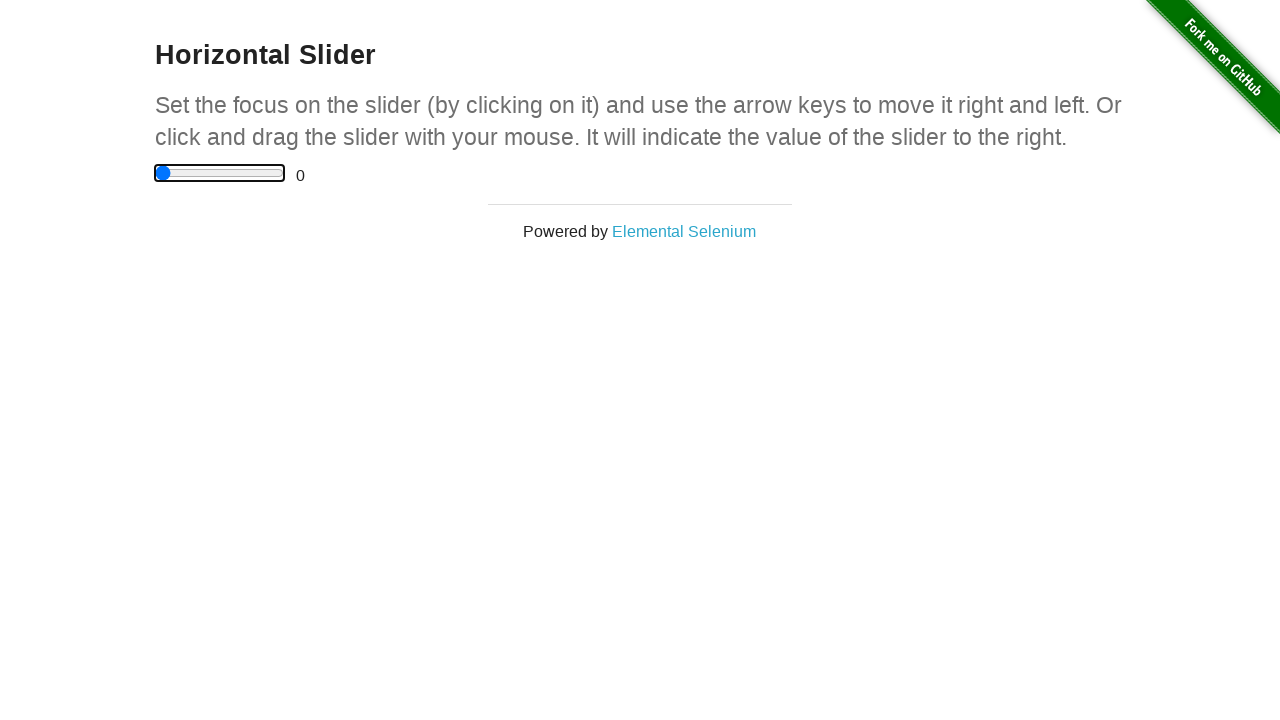

Pressed ArrowLeft to decrement slider (iteration 11/11) on xpath=//html/body/div[2]/div/div/div/input
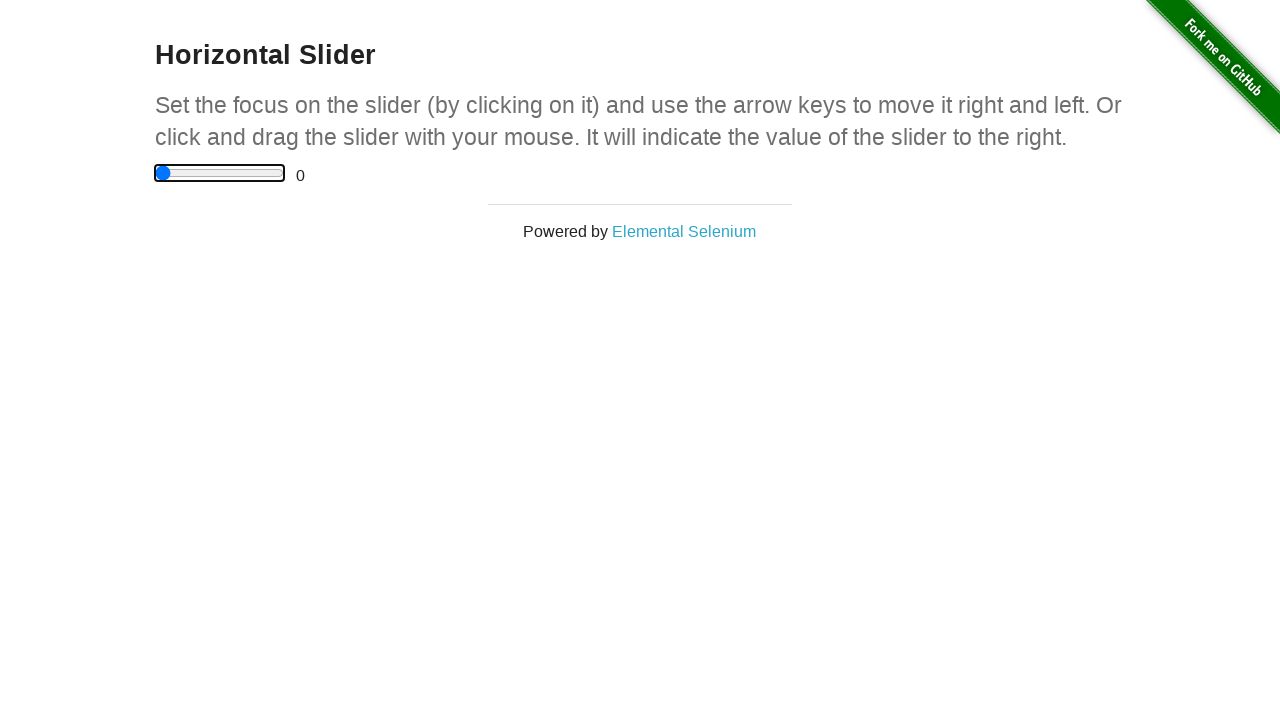

Waited for slider value update, expected value: -0.5
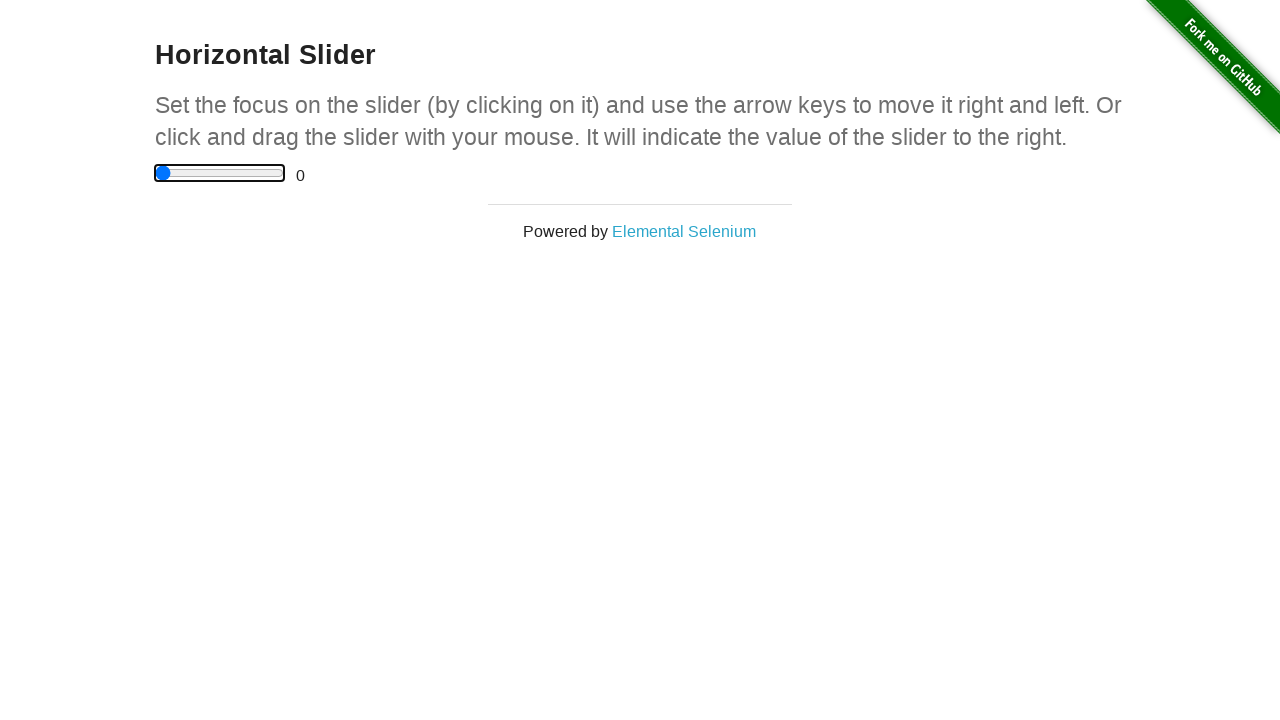

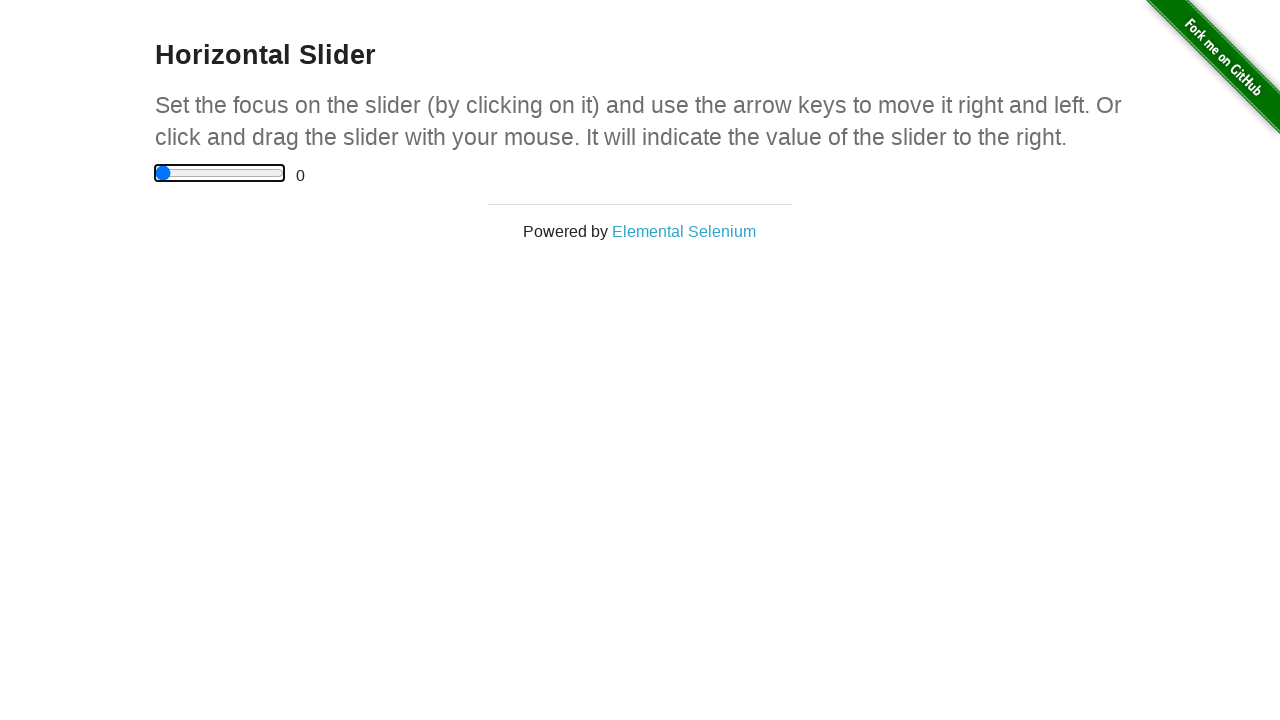